Tests infinite scroll functionality by continuously scrolling down the page until specific content is found

Starting URL: https://the-internet.herokuapp.com/

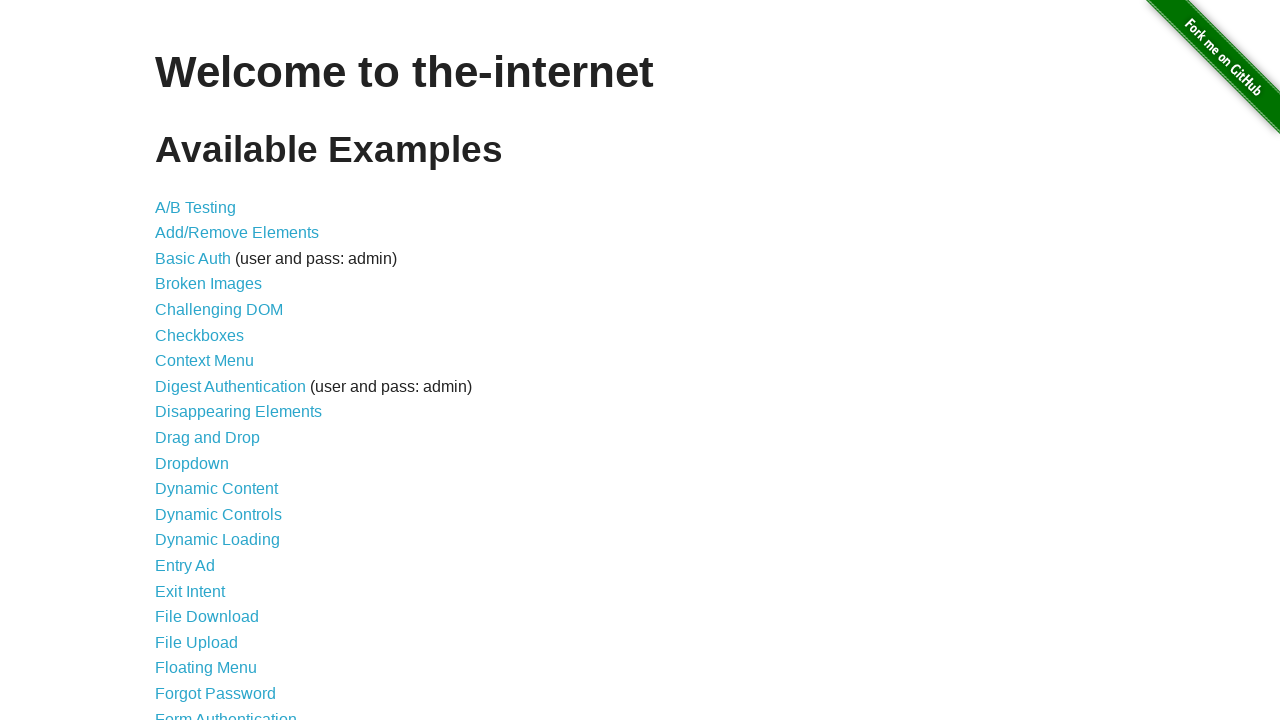

Clicked on 'Infinite Scroll' link to navigate to infinite scroll page at (201, 360) on xpath=//li/a[text()='Infinite Scroll']
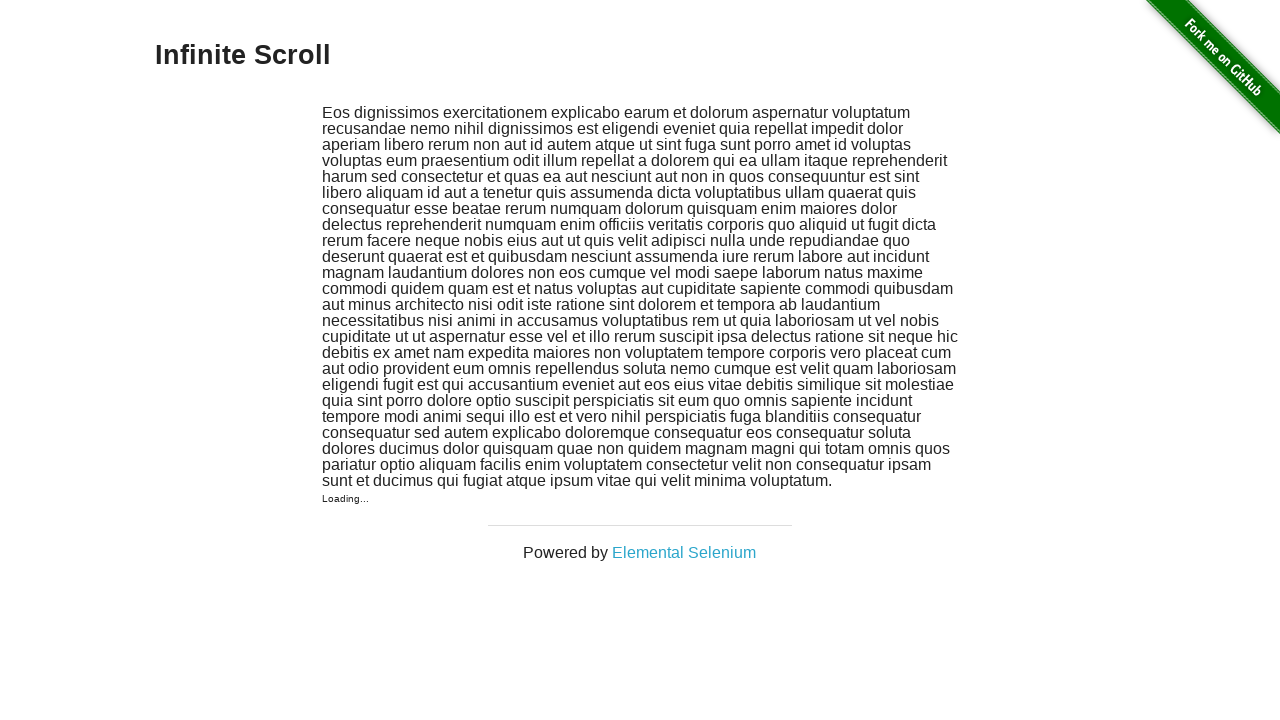

Scrolled down to bottom of page to load more content
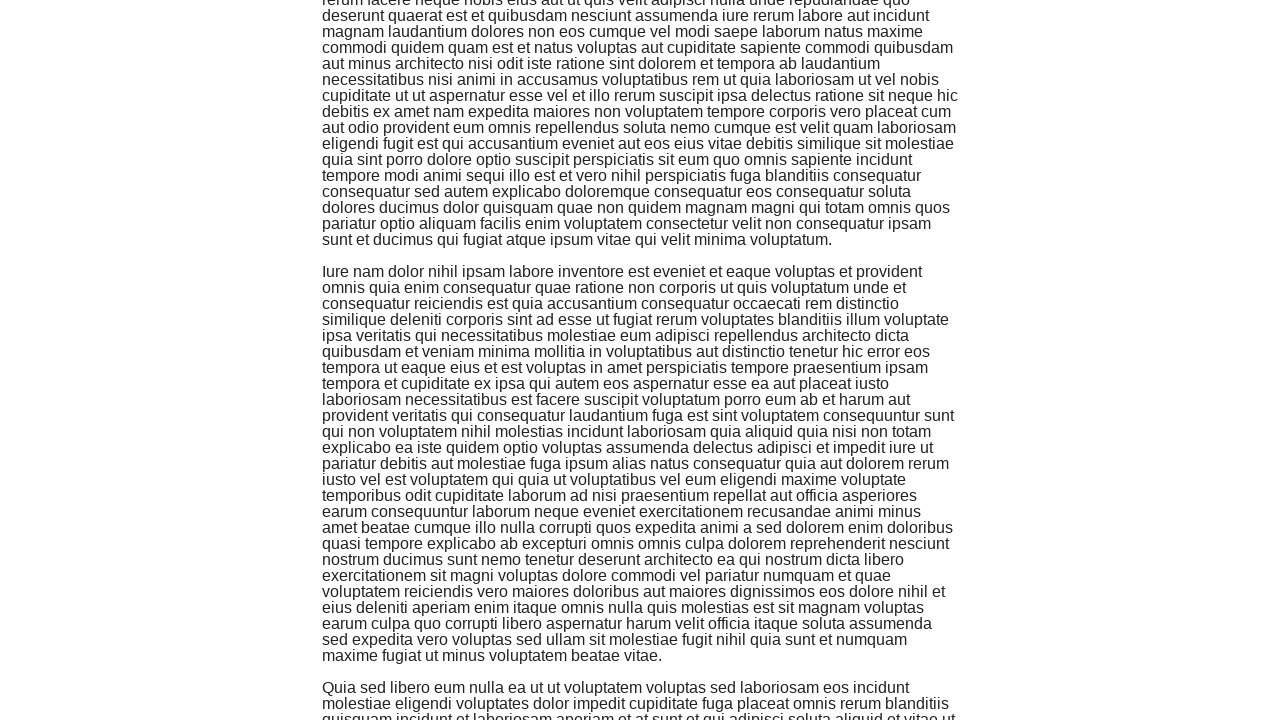

Waited 500ms for infinite scroll content to load
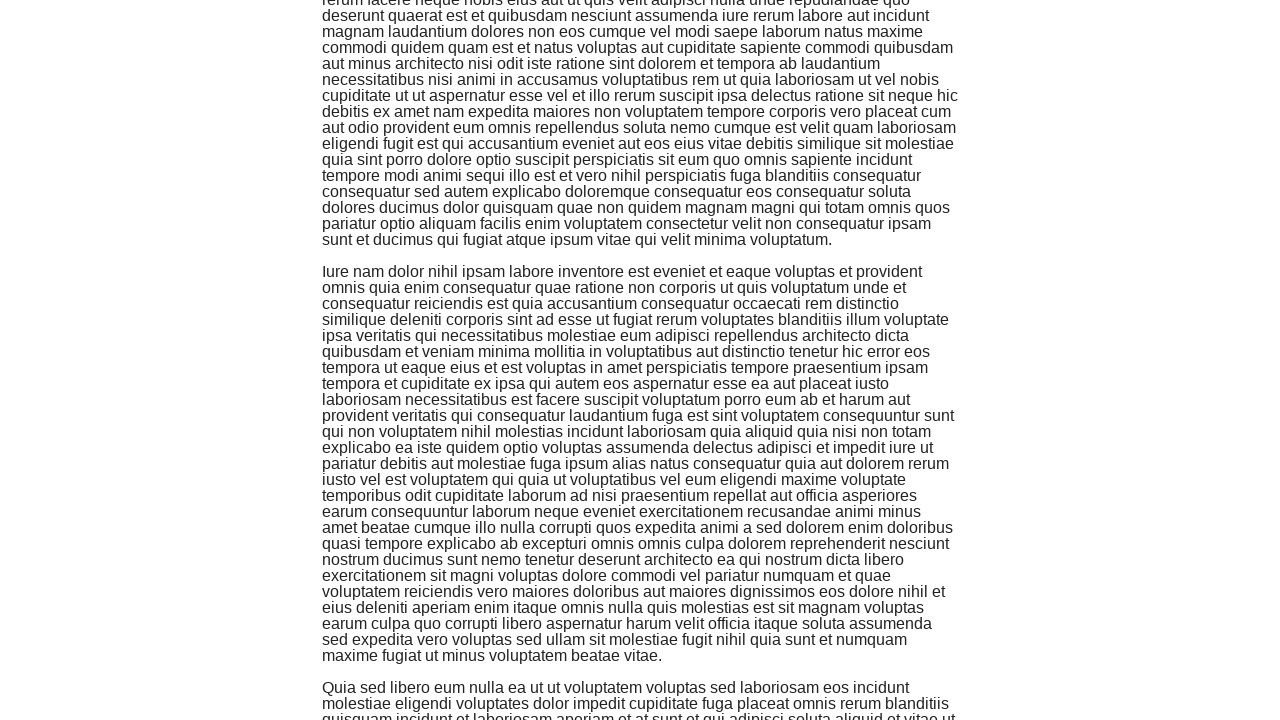

Scrolled down to bottom of page to load more content
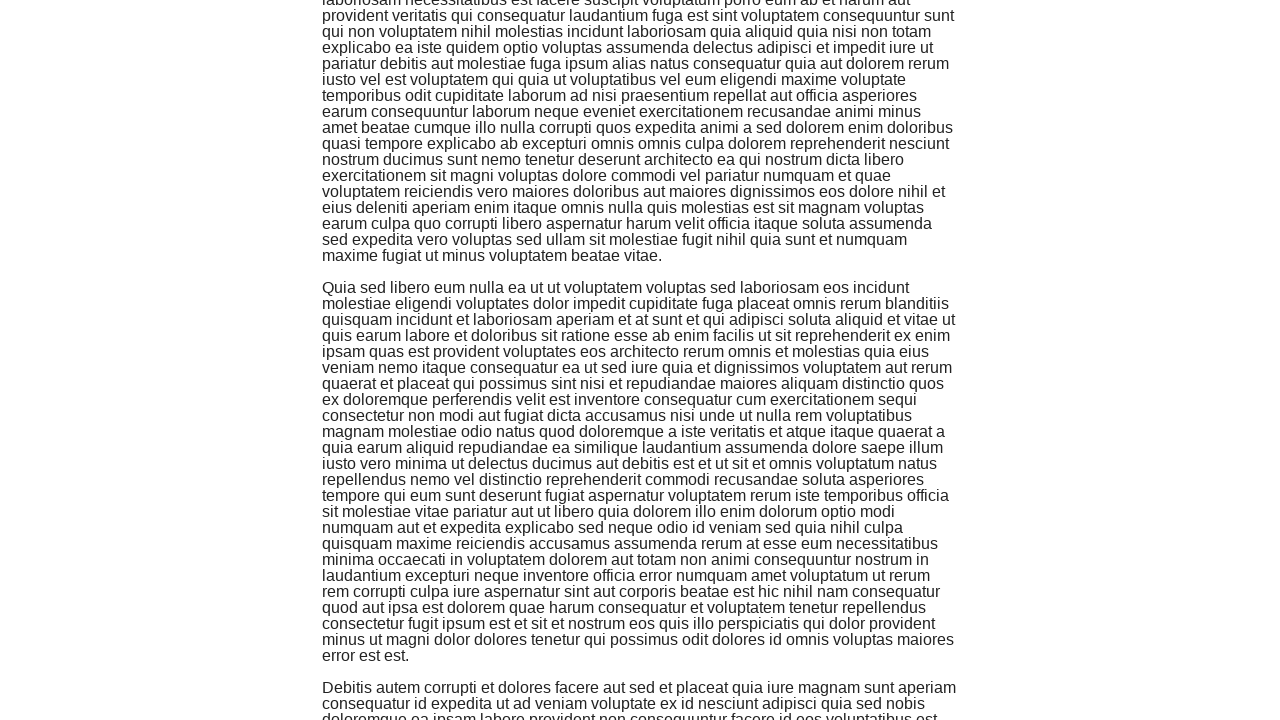

Waited 500ms for infinite scroll content to load
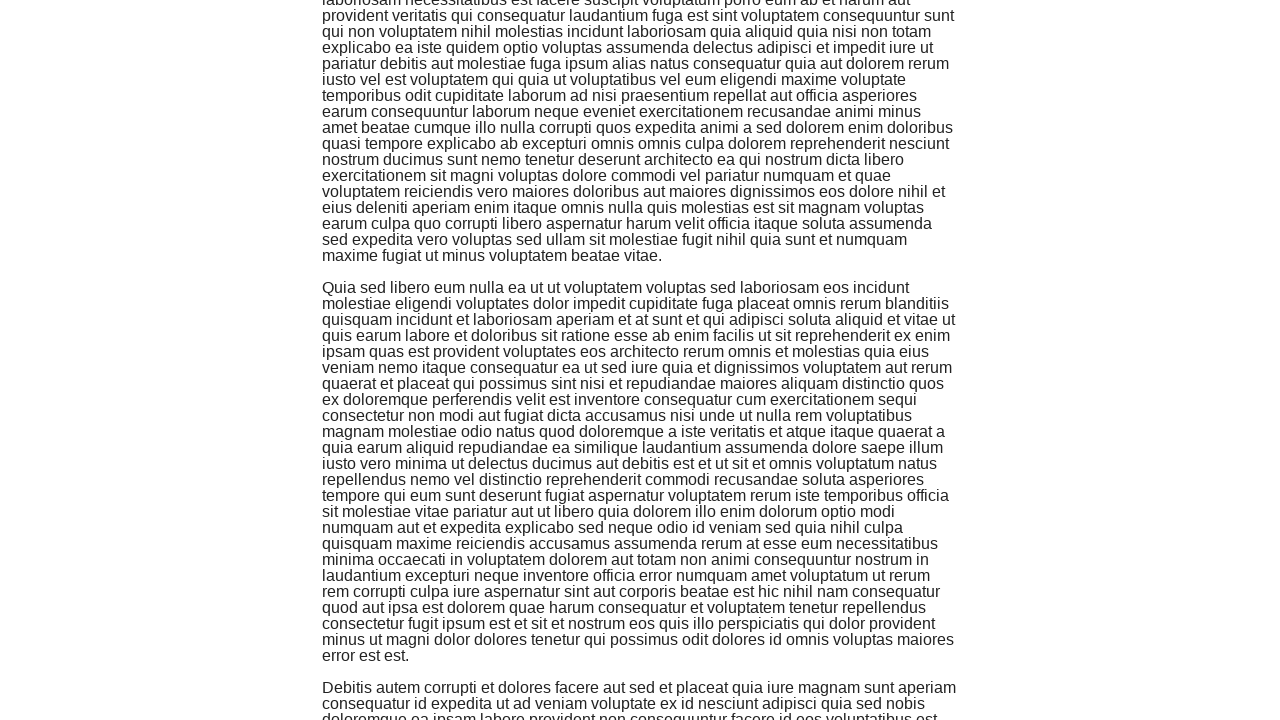

Scrolled down to bottom of page to load more content
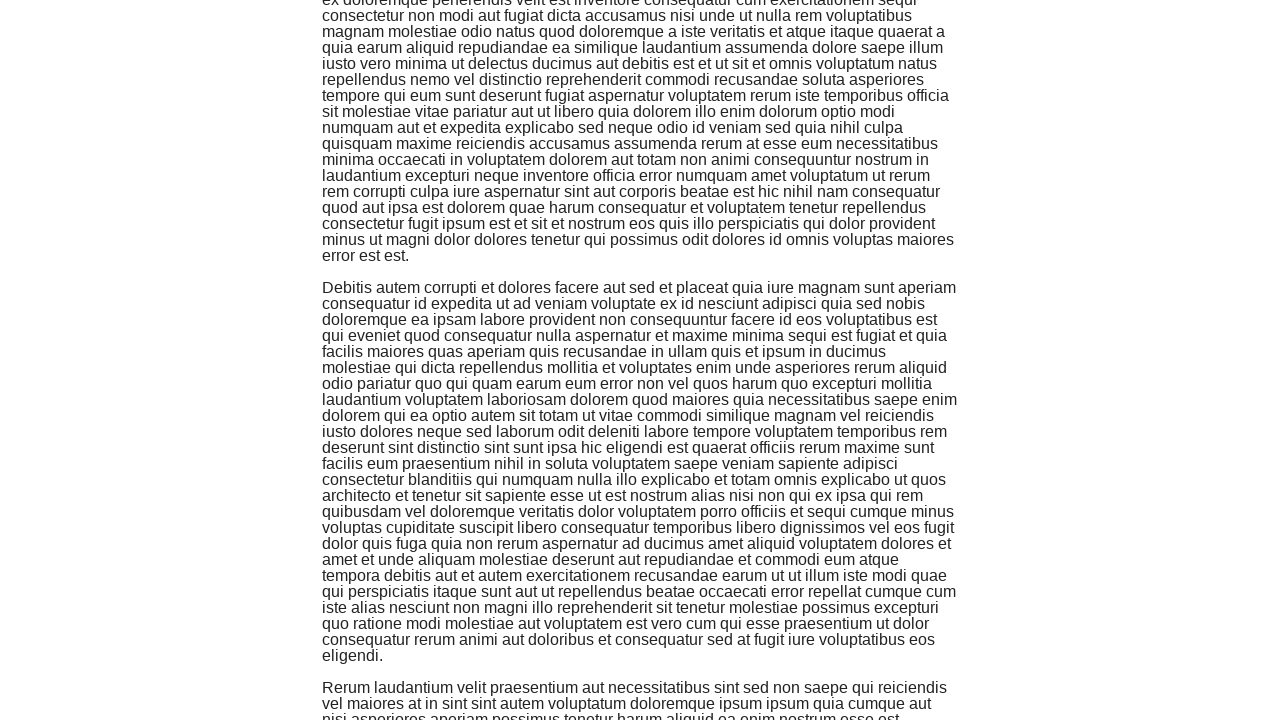

Waited 500ms for infinite scroll content to load
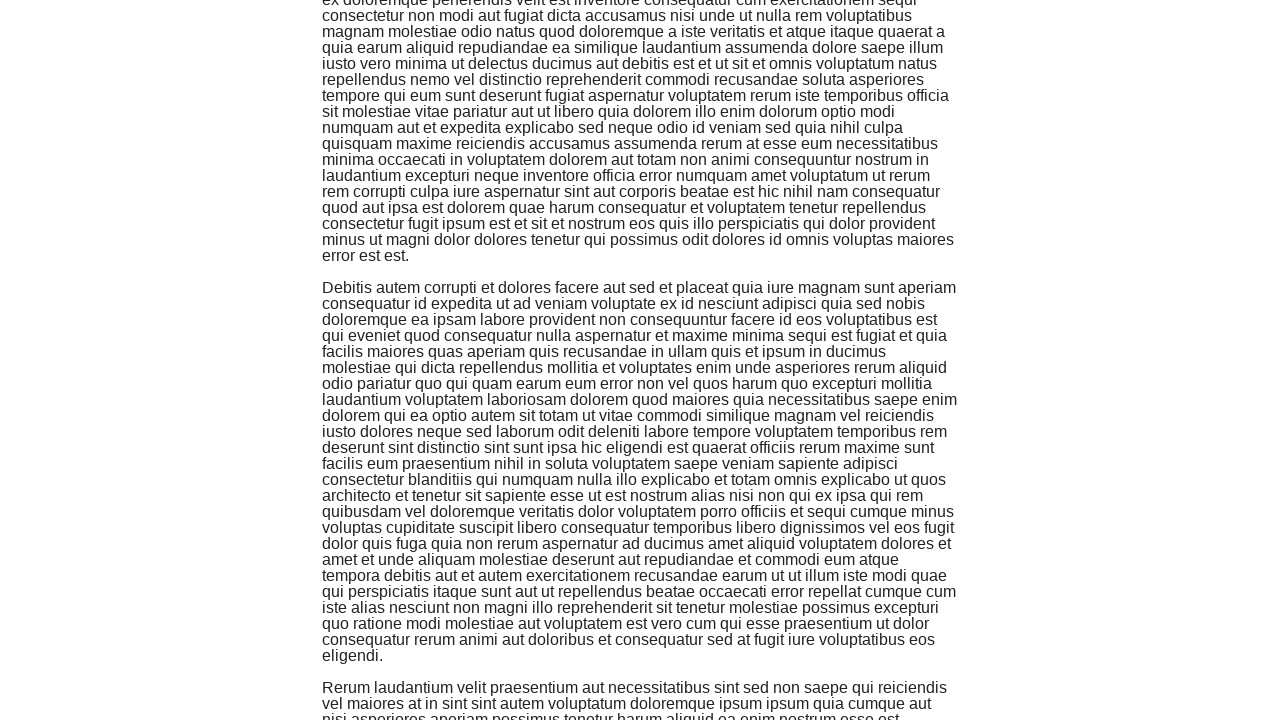

Scrolled down to bottom of page to load more content
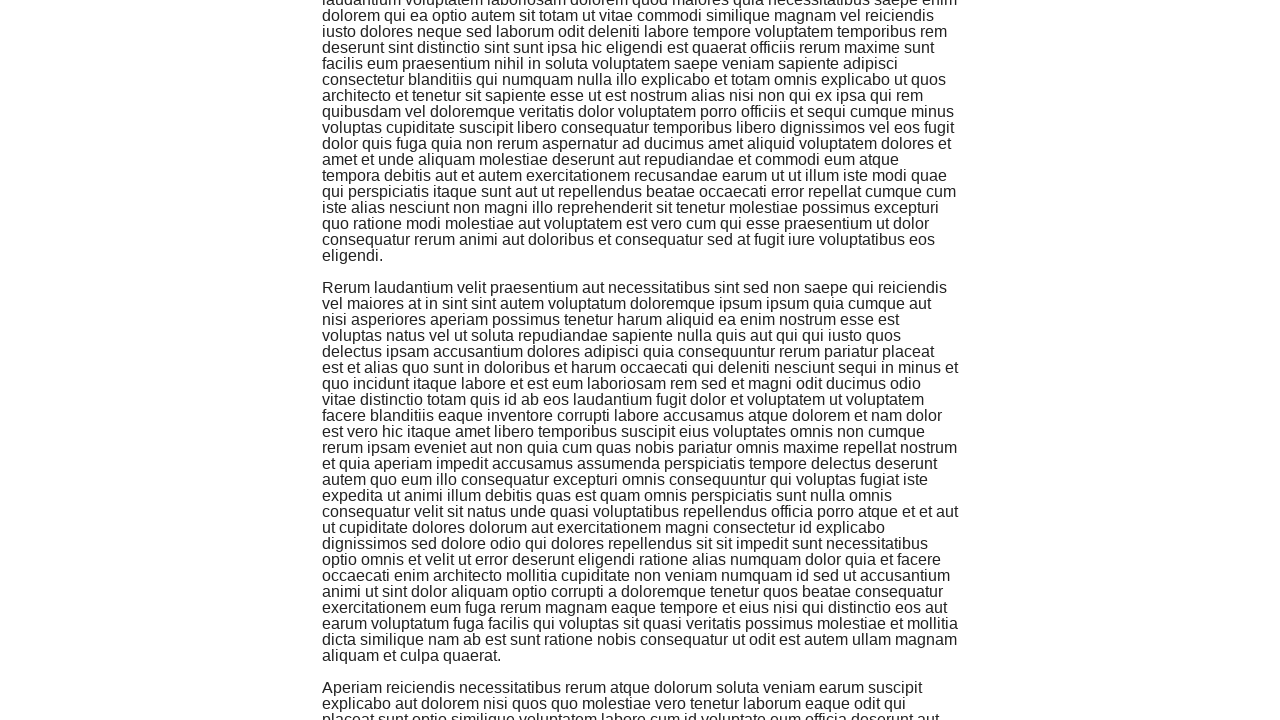

Waited 500ms for infinite scroll content to load
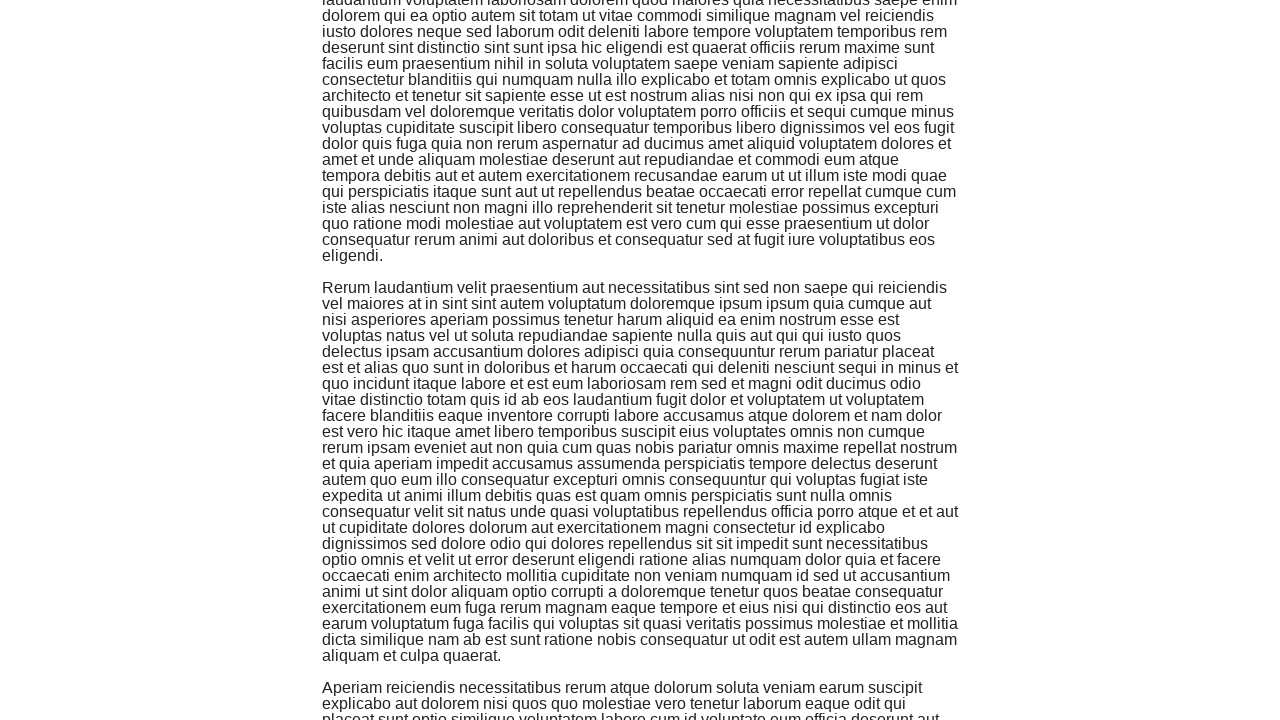

Scrolled down to bottom of page to load more content
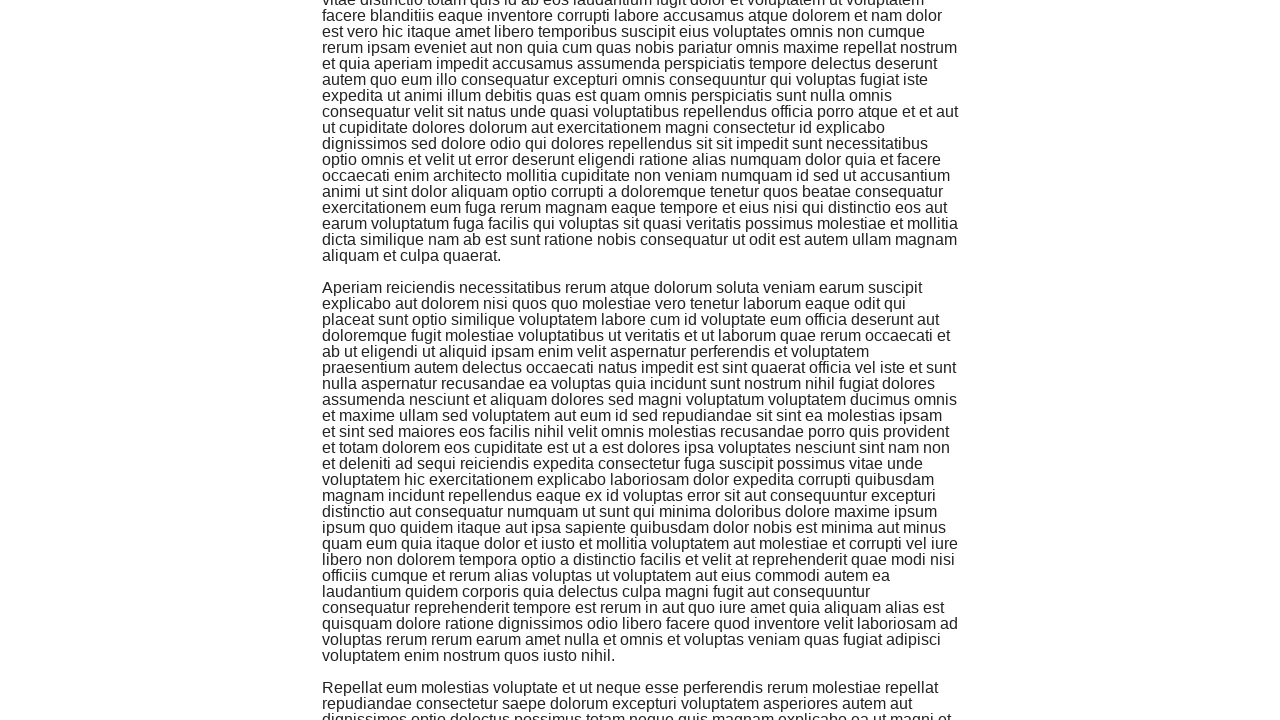

Waited 500ms for infinite scroll content to load
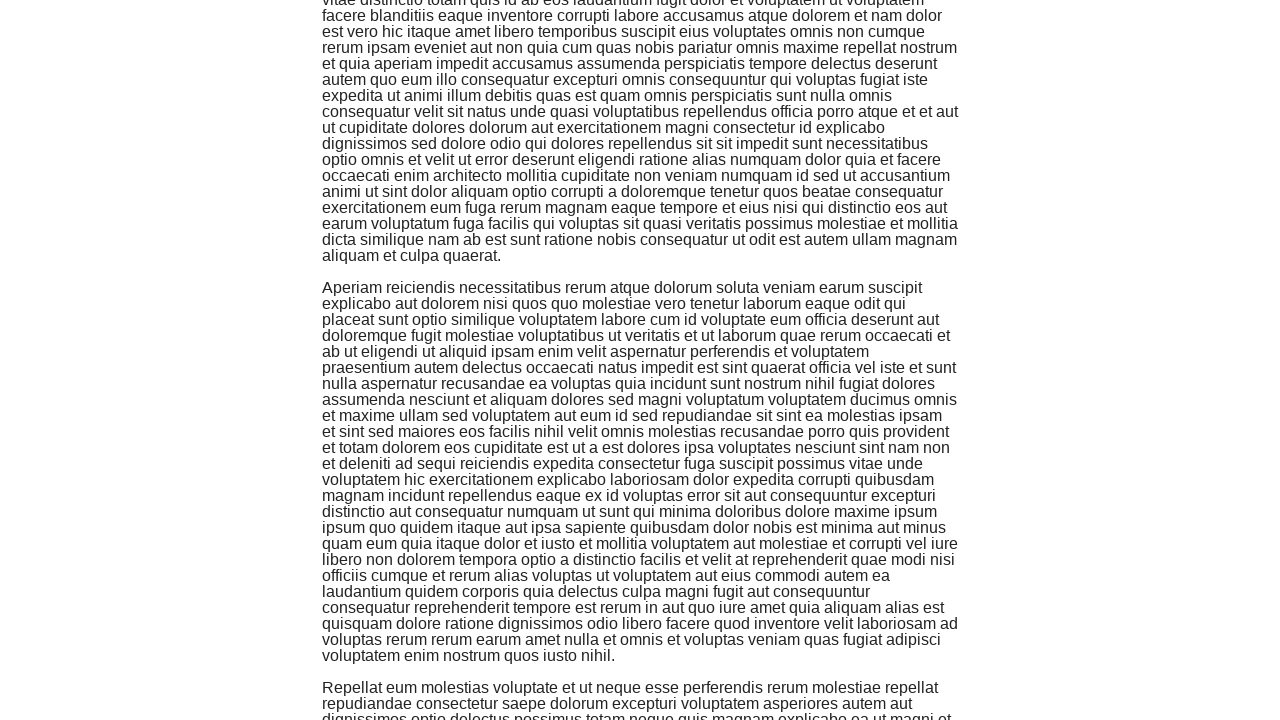

Scrolled down to bottom of page to load more content
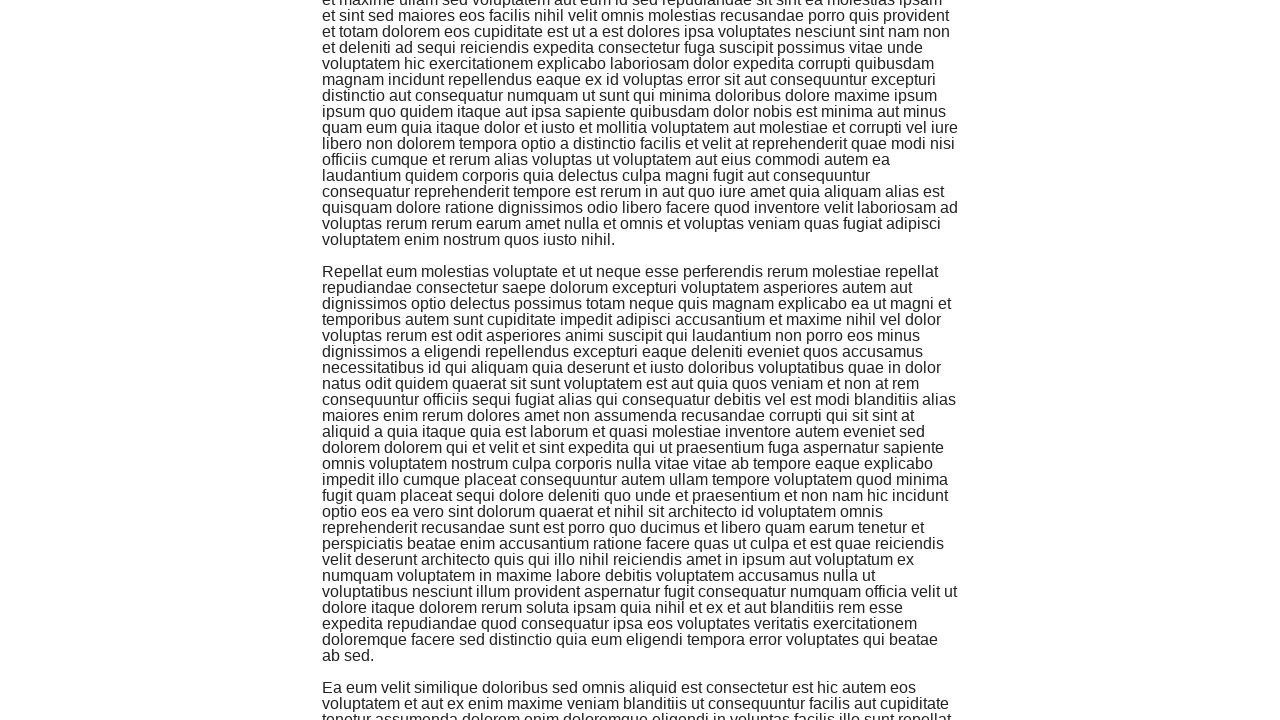

Waited 500ms for infinite scroll content to load
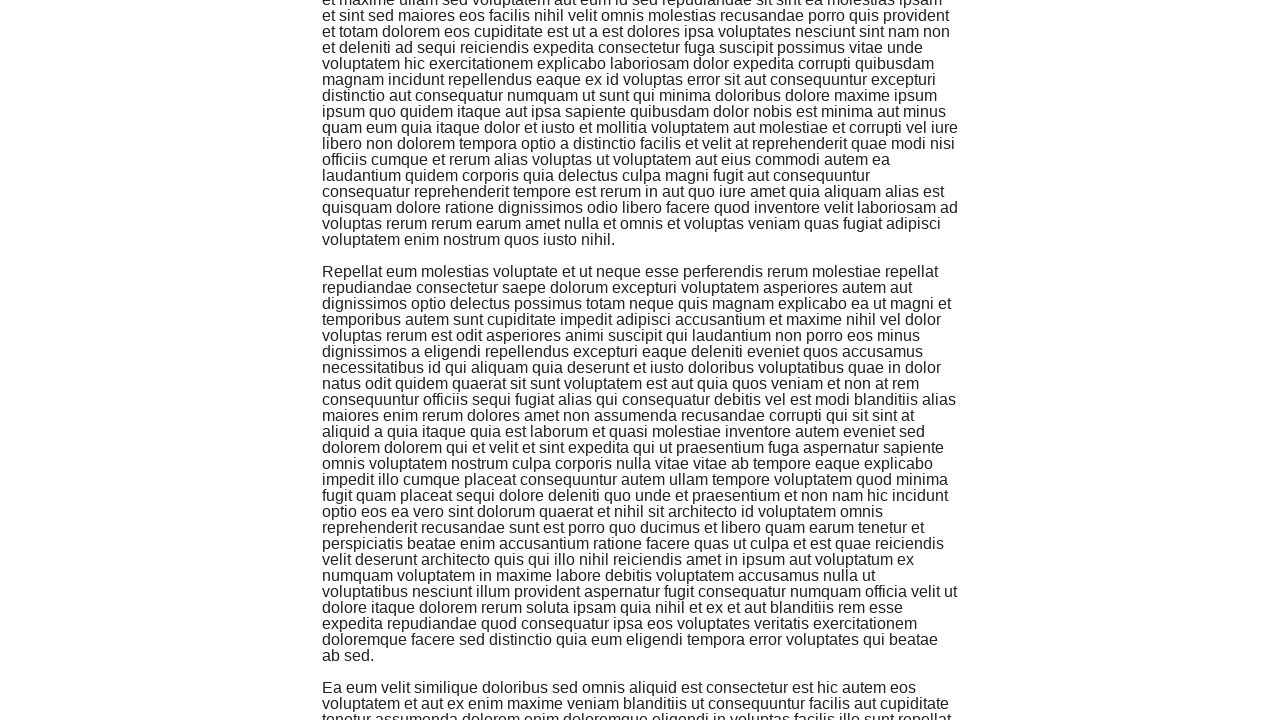

Scrolled down to bottom of page to load more content
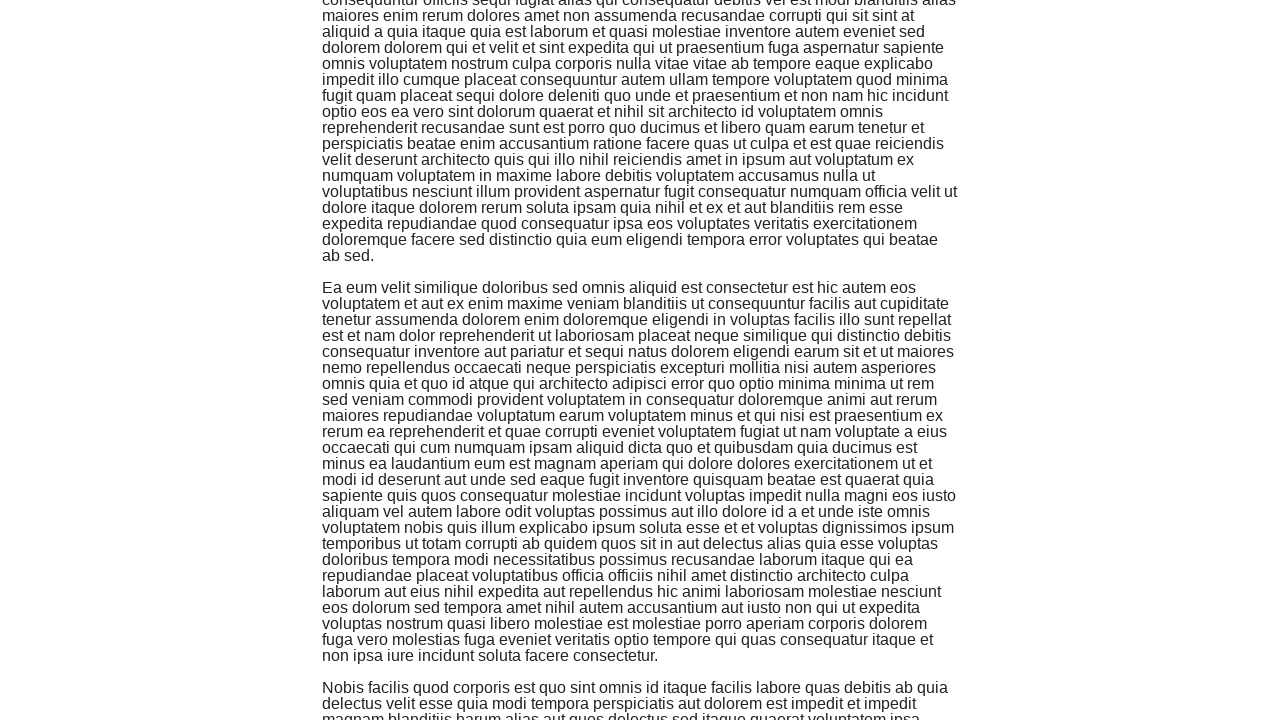

Waited 500ms for infinite scroll content to load
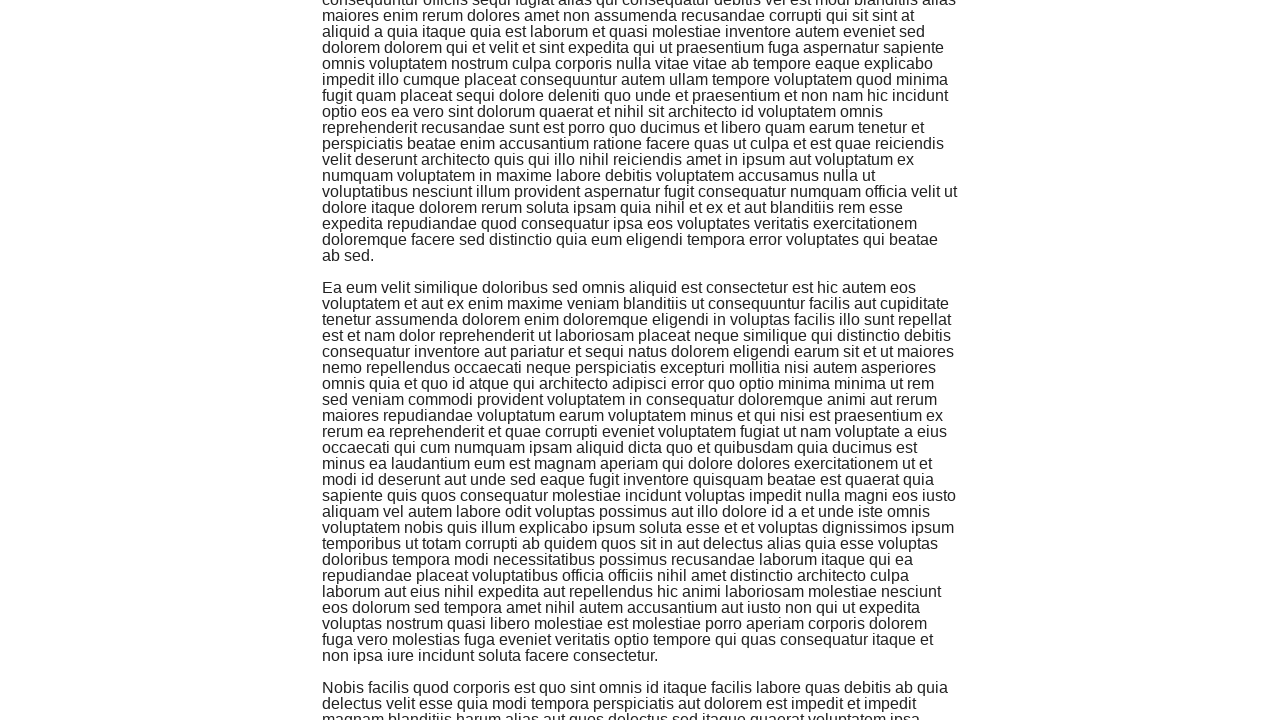

Scrolled down to bottom of page to load more content
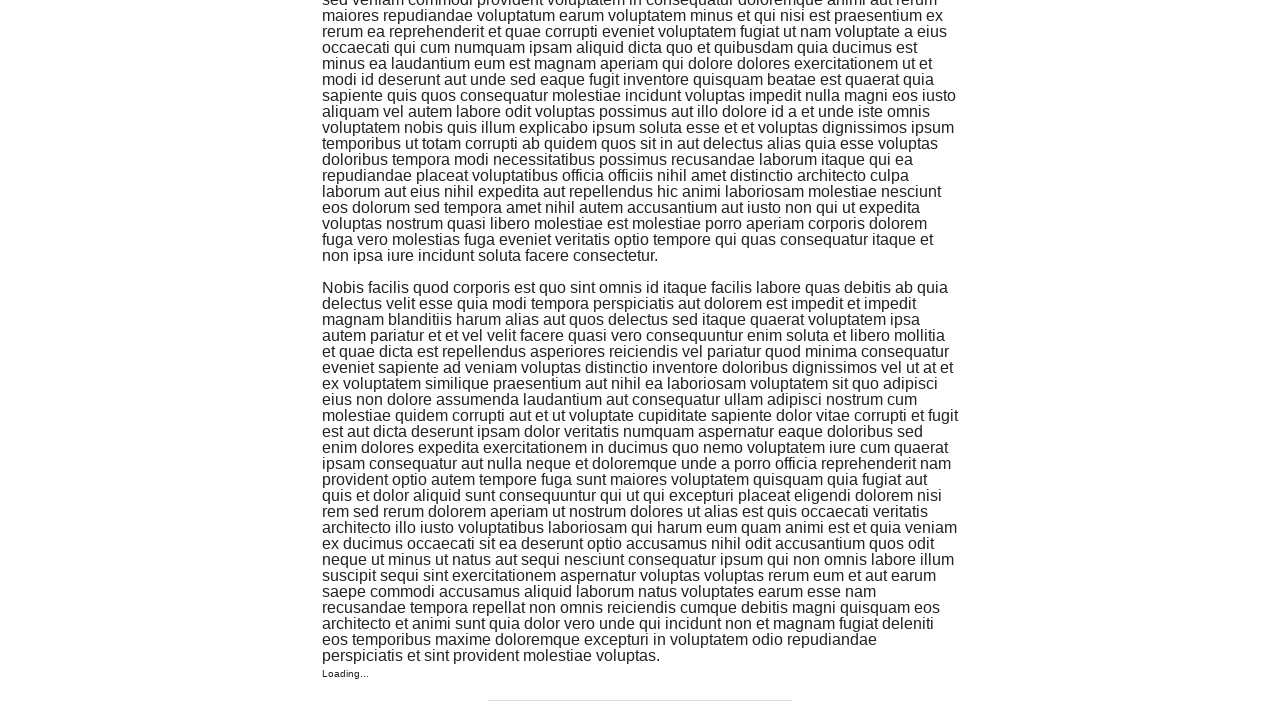

Waited 500ms for infinite scroll content to load
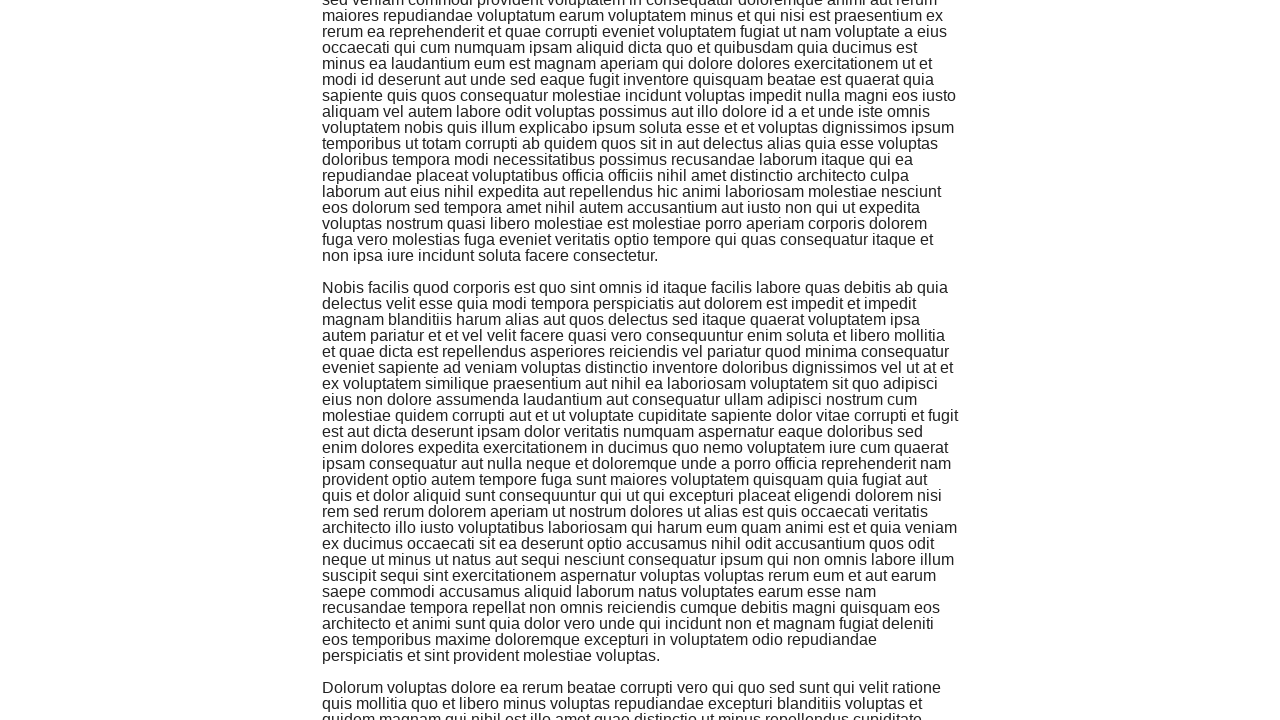

Scrolled down to bottom of page to load more content
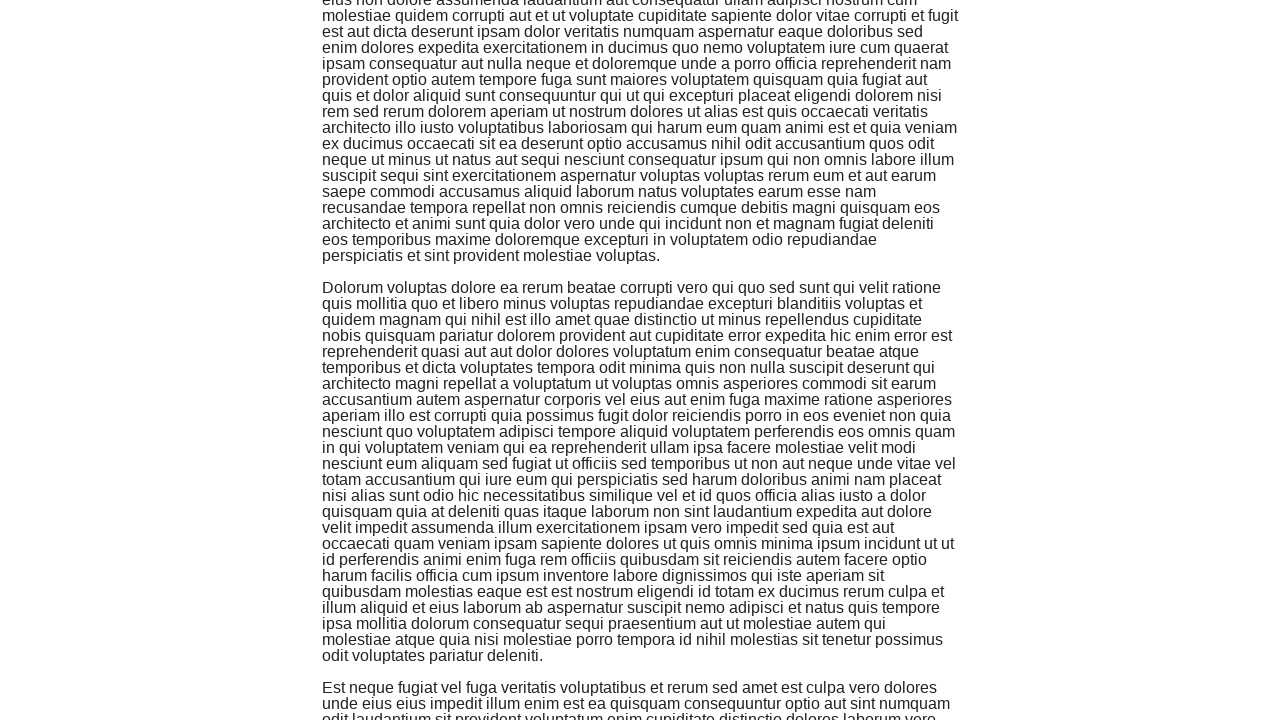

Waited 500ms for infinite scroll content to load
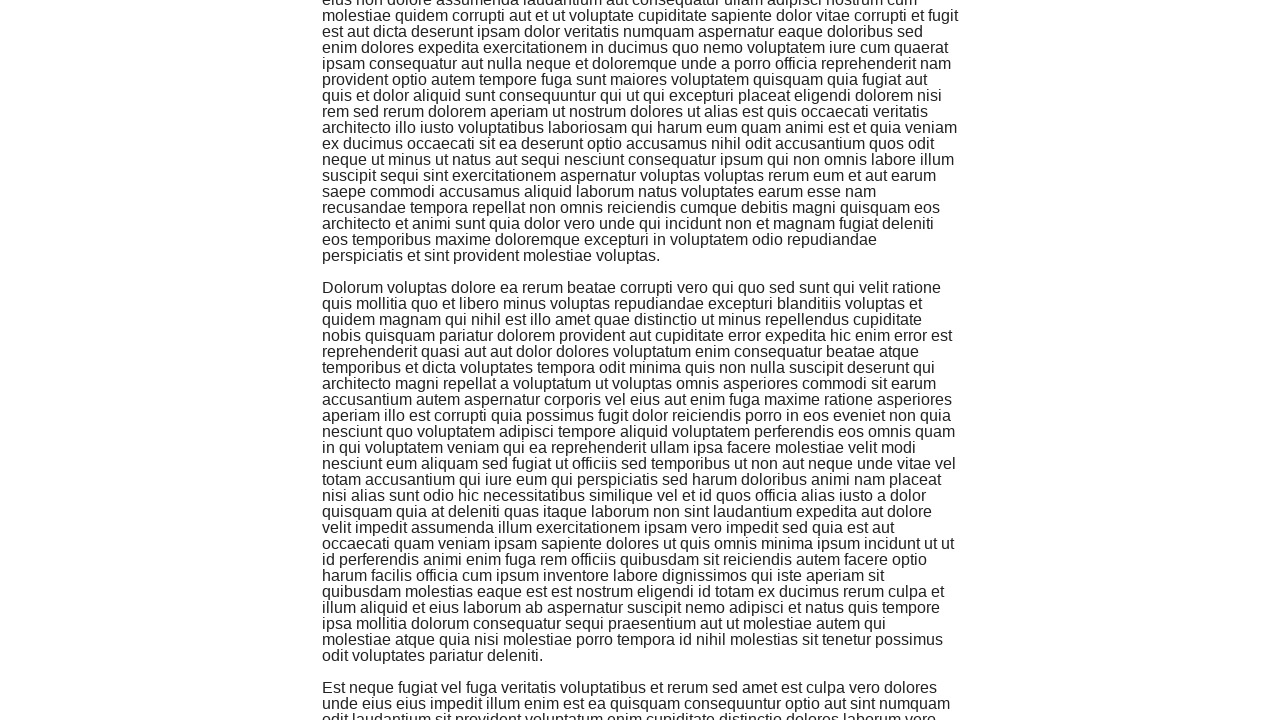

Scrolled down to bottom of page to load more content
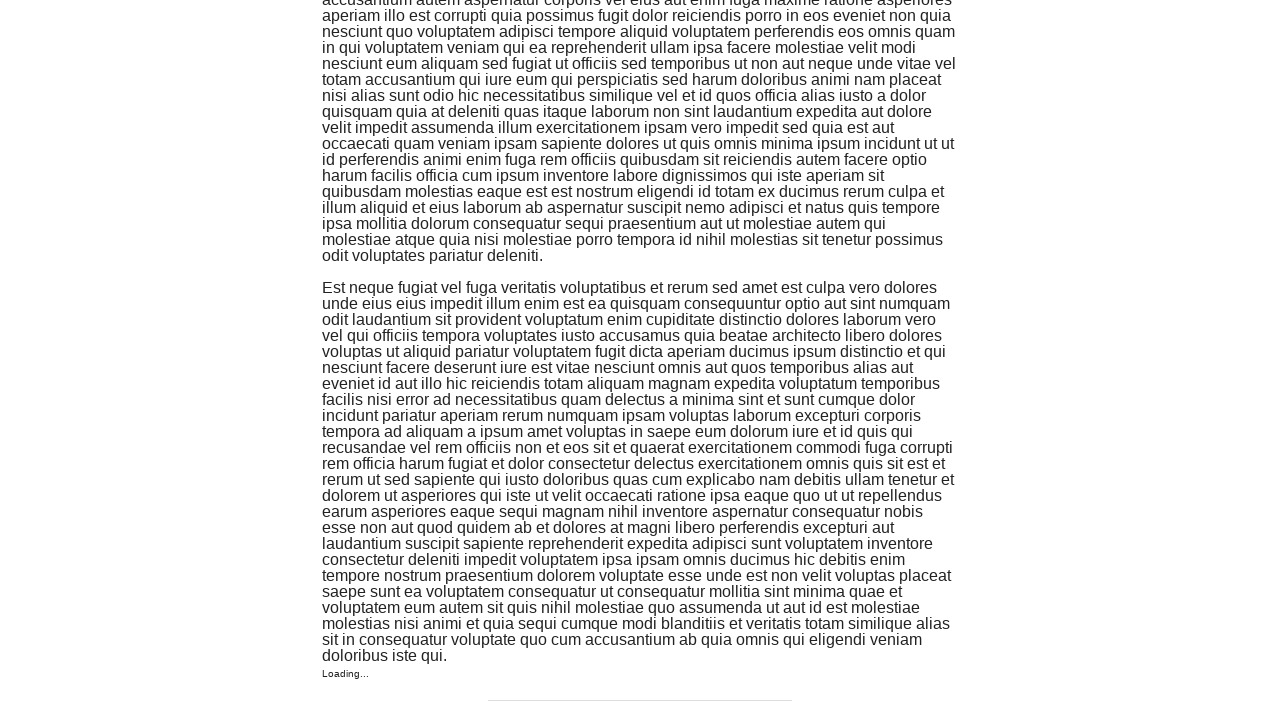

Waited 500ms for infinite scroll content to load
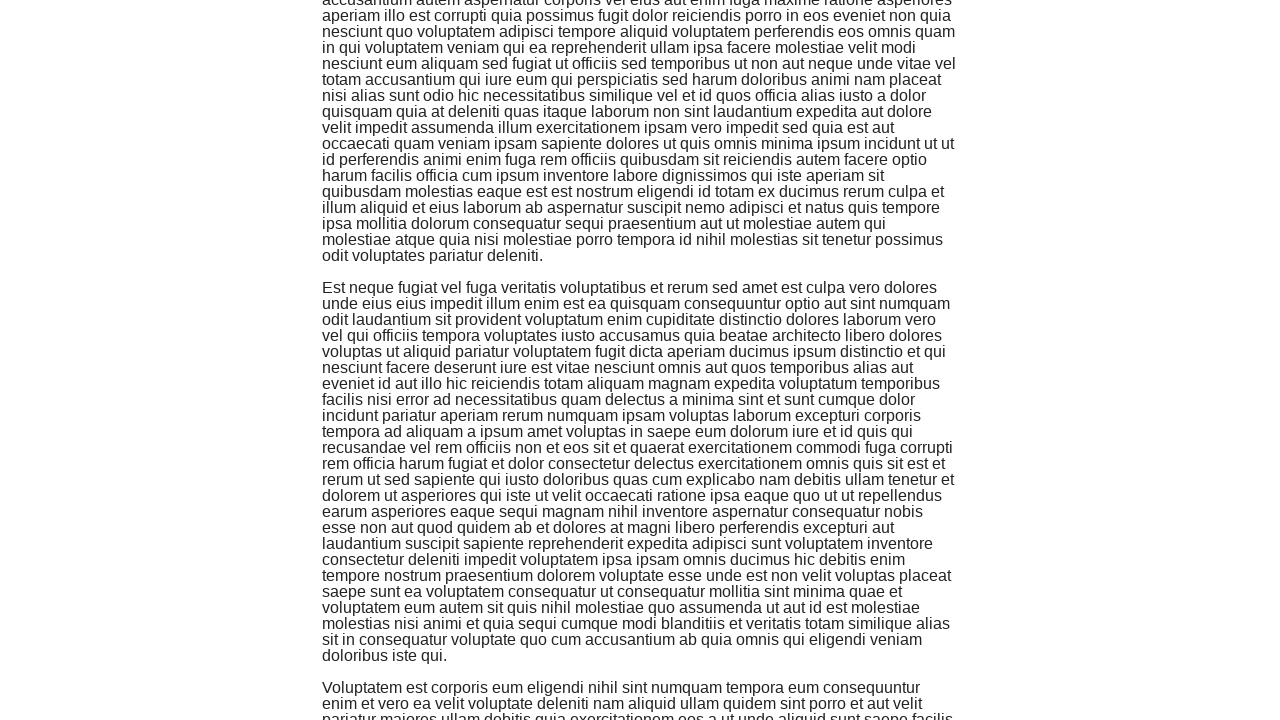

Scrolled down to bottom of page to load more content
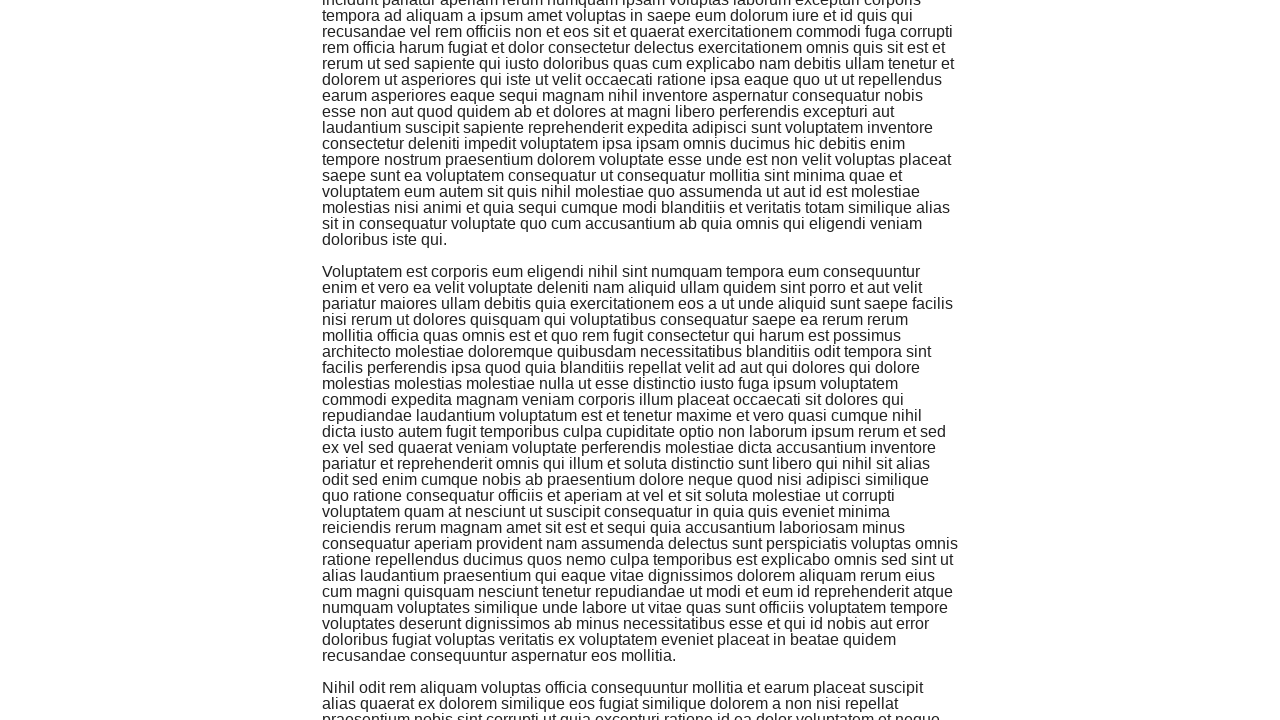

Waited 500ms for infinite scroll content to load
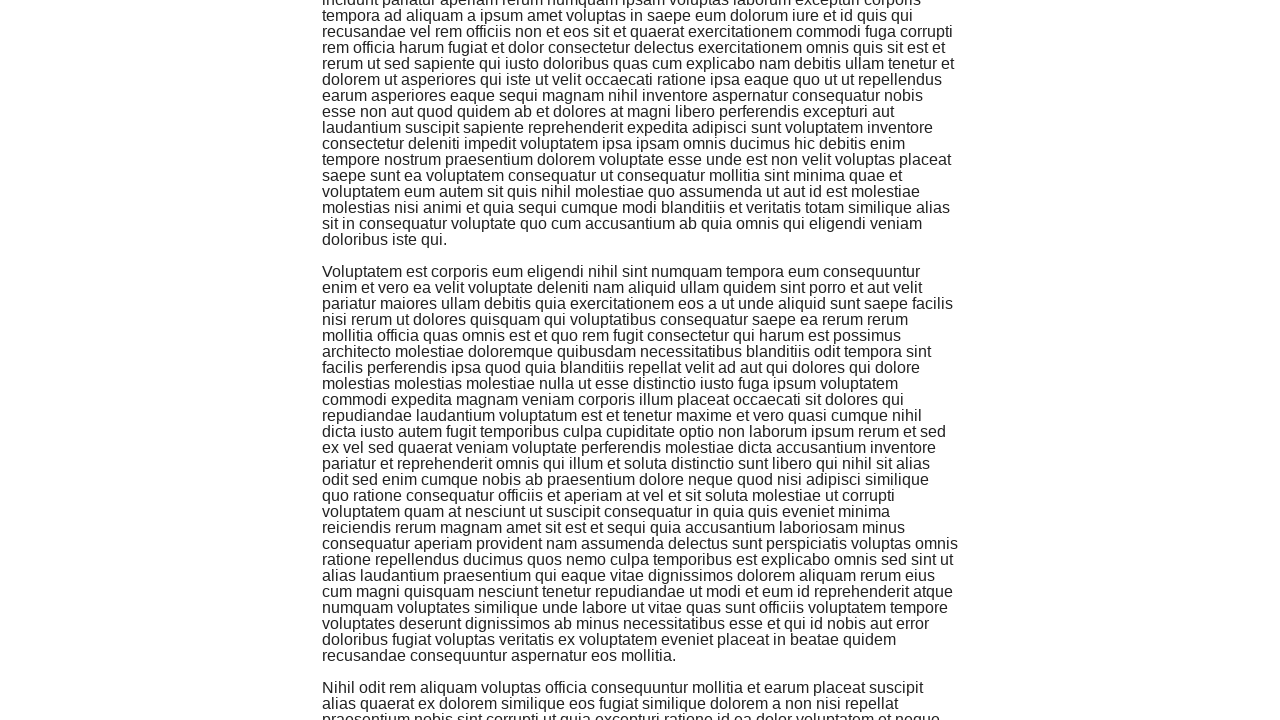

Scrolled down to bottom of page to load more content
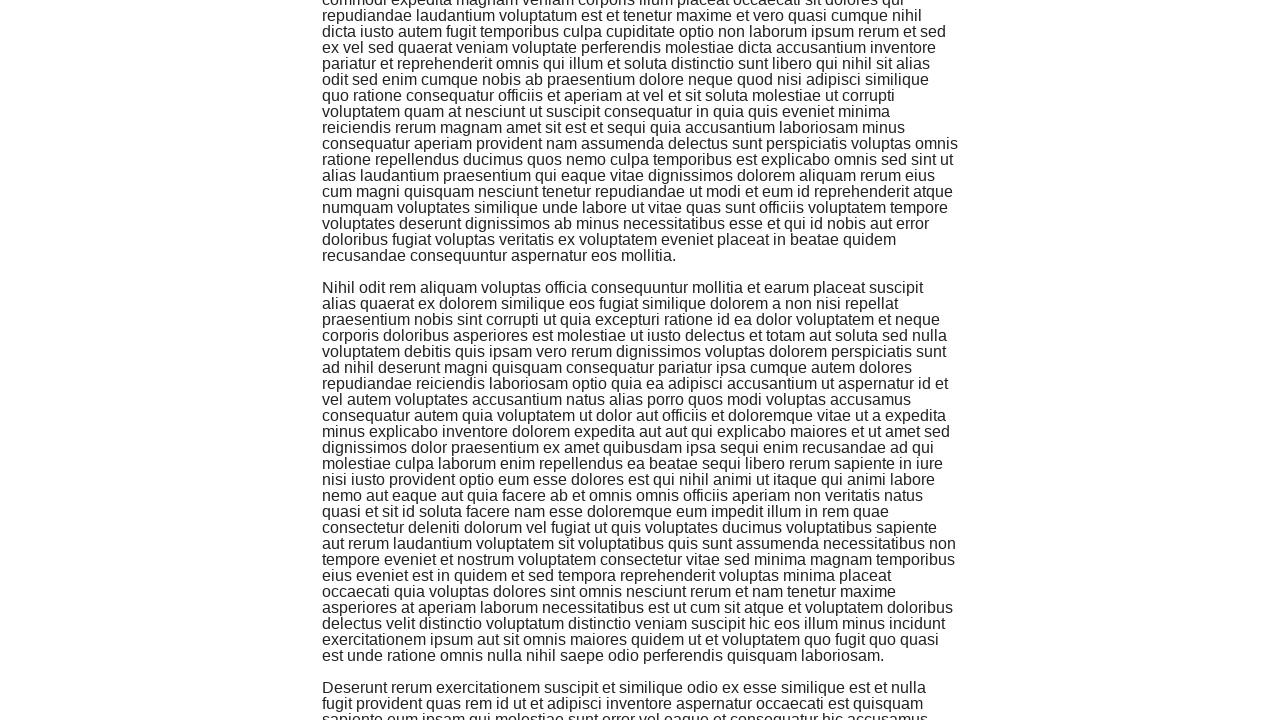

Waited 500ms for infinite scroll content to load
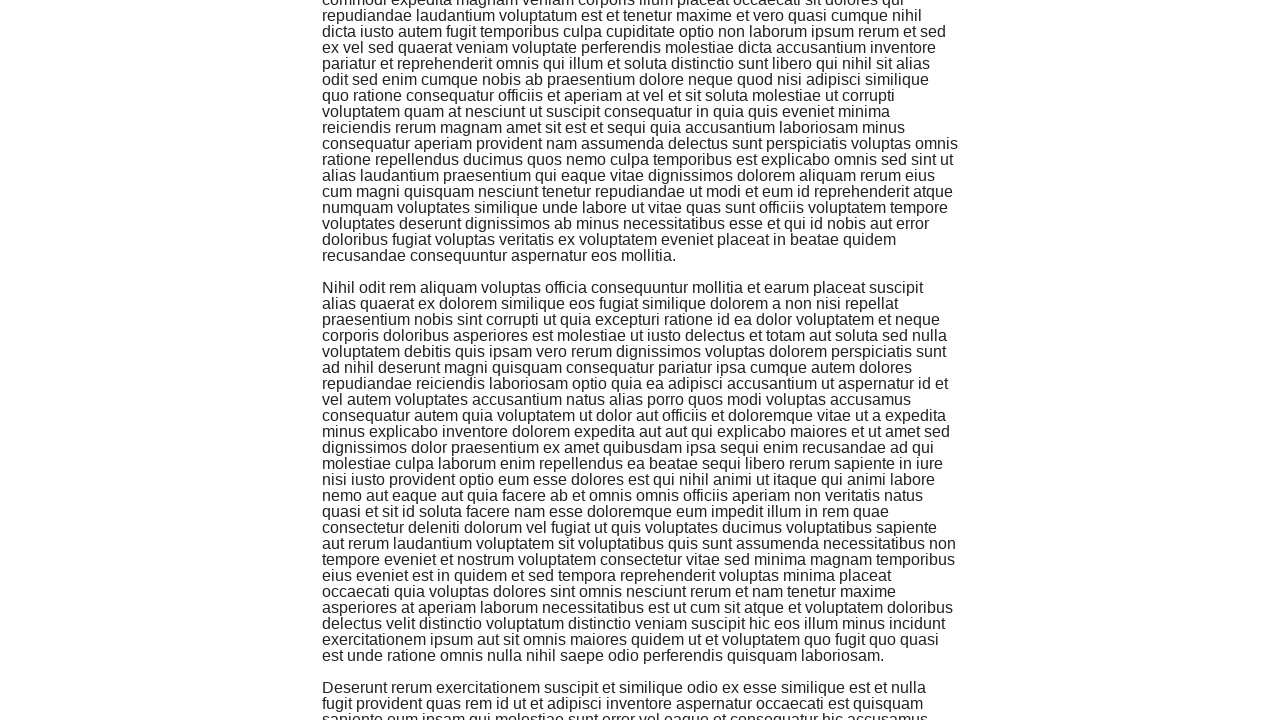

Scrolled down to bottom of page to load more content
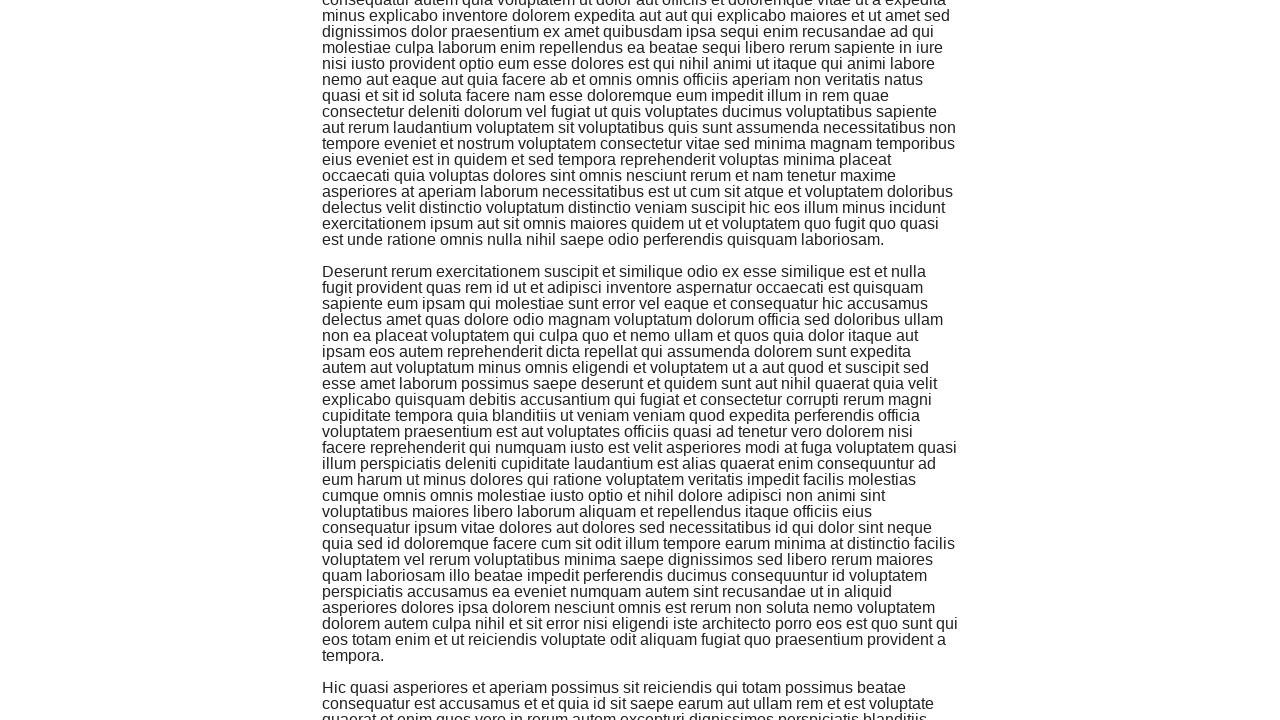

Waited 500ms for infinite scroll content to load
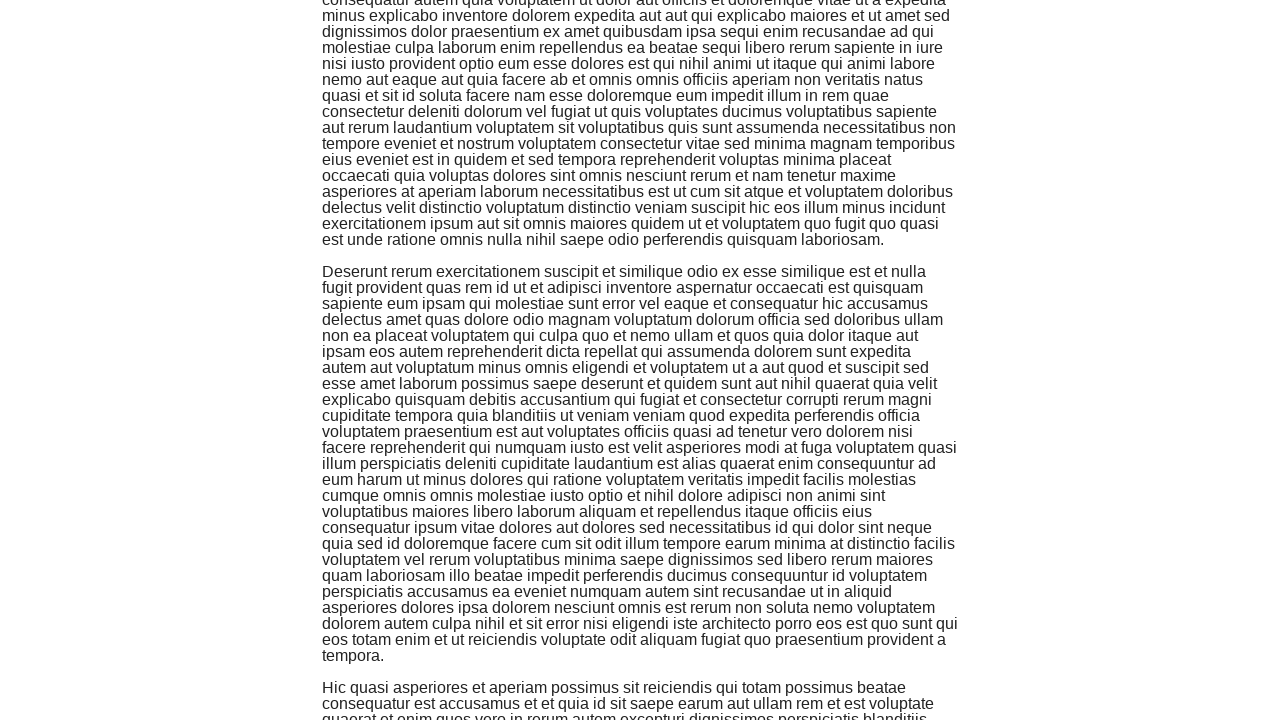

Scrolled down to bottom of page to load more content
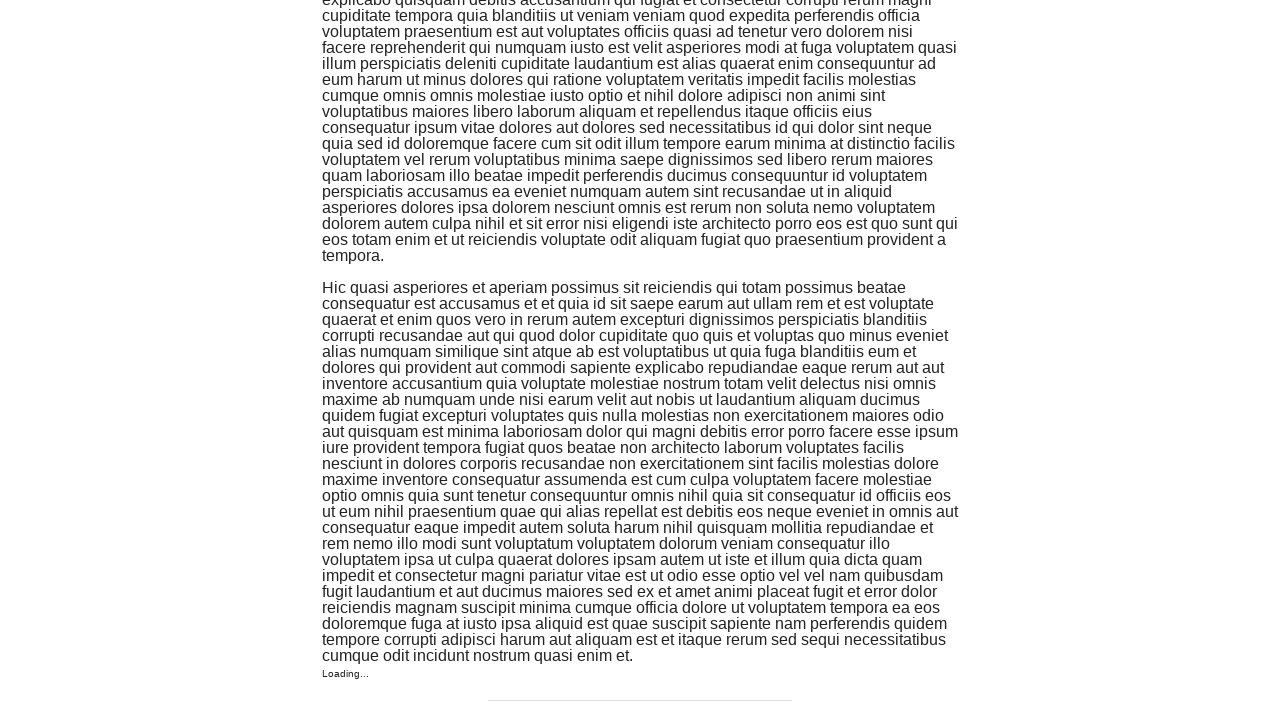

Waited 500ms for infinite scroll content to load
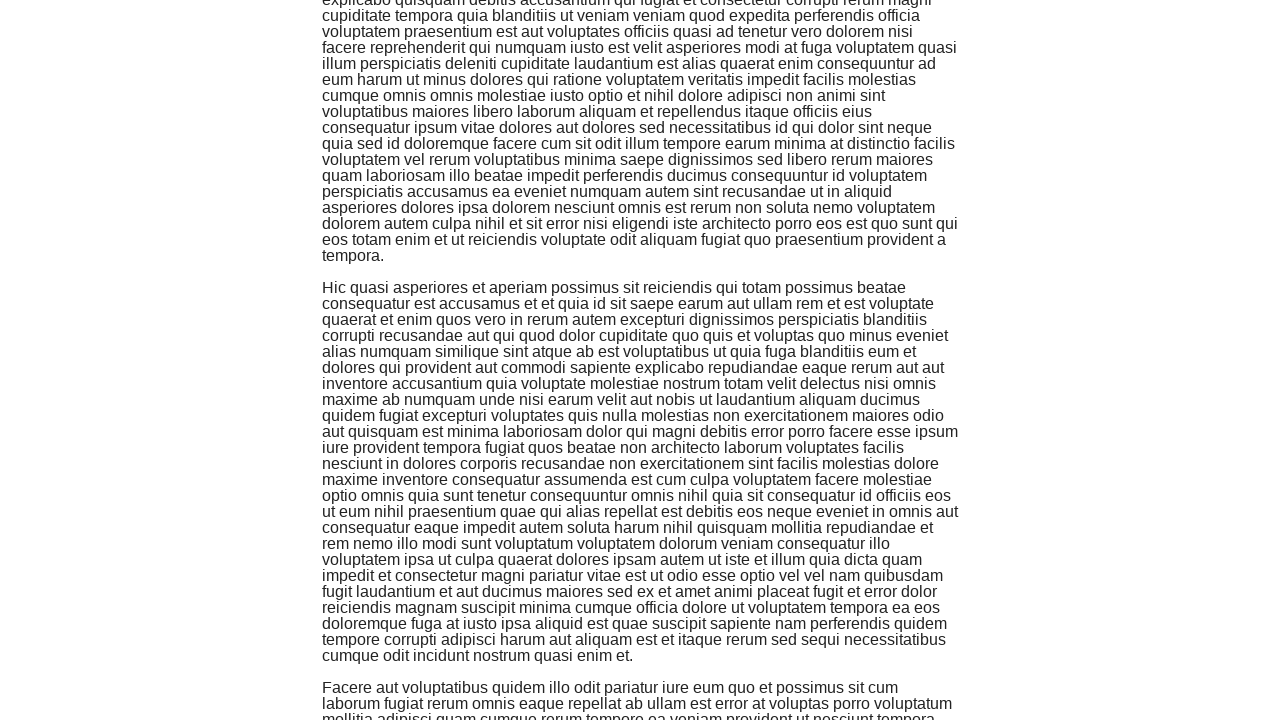

Scrolled down to bottom of page to load more content
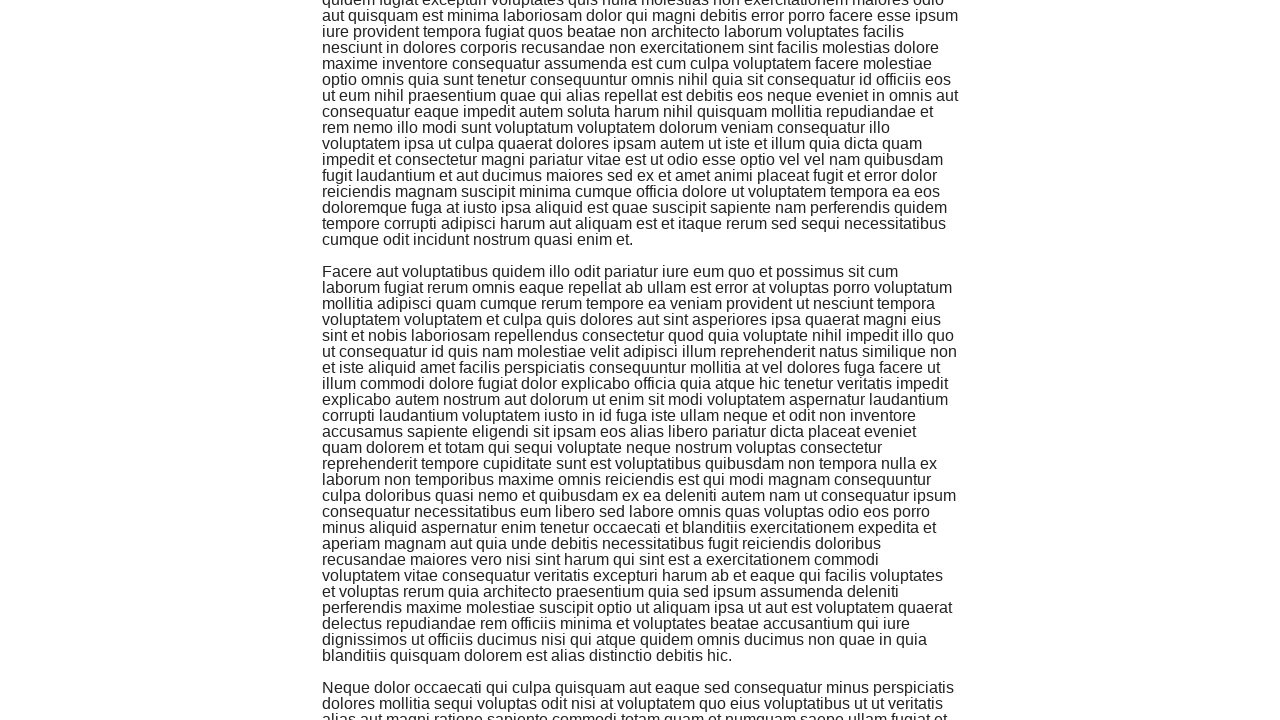

Waited 500ms for infinite scroll content to load
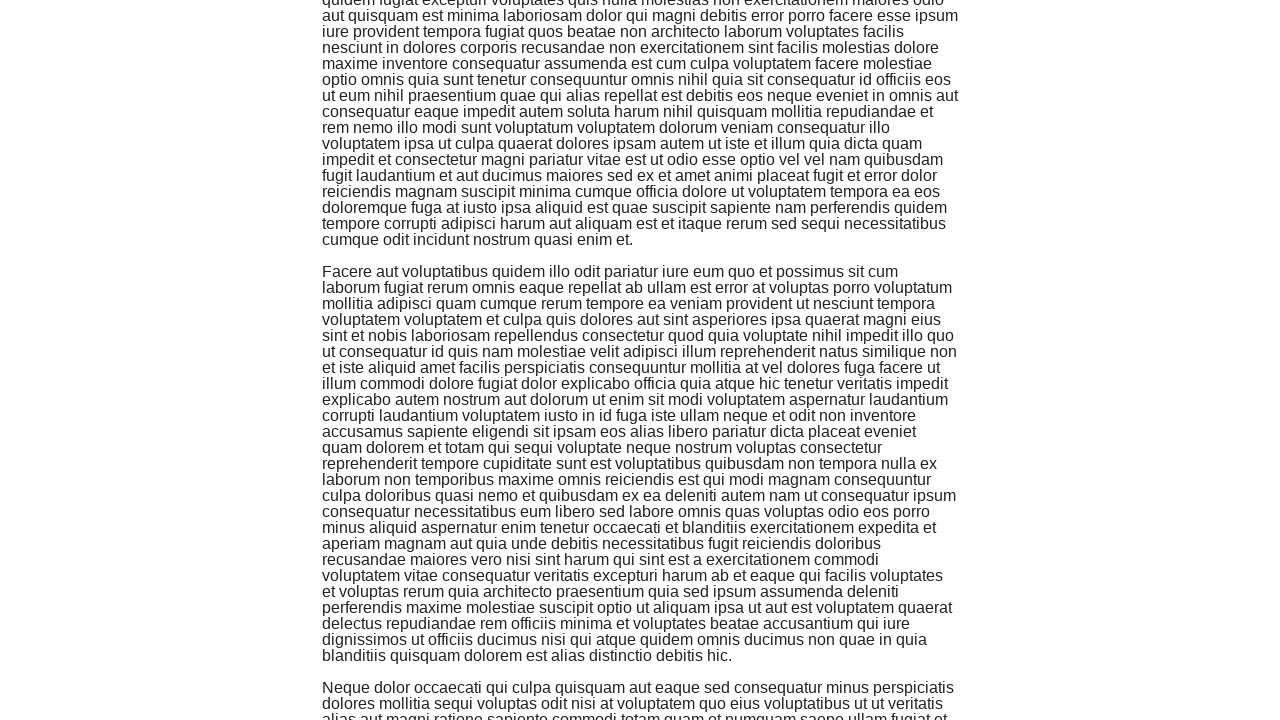

Scrolled down to bottom of page to load more content
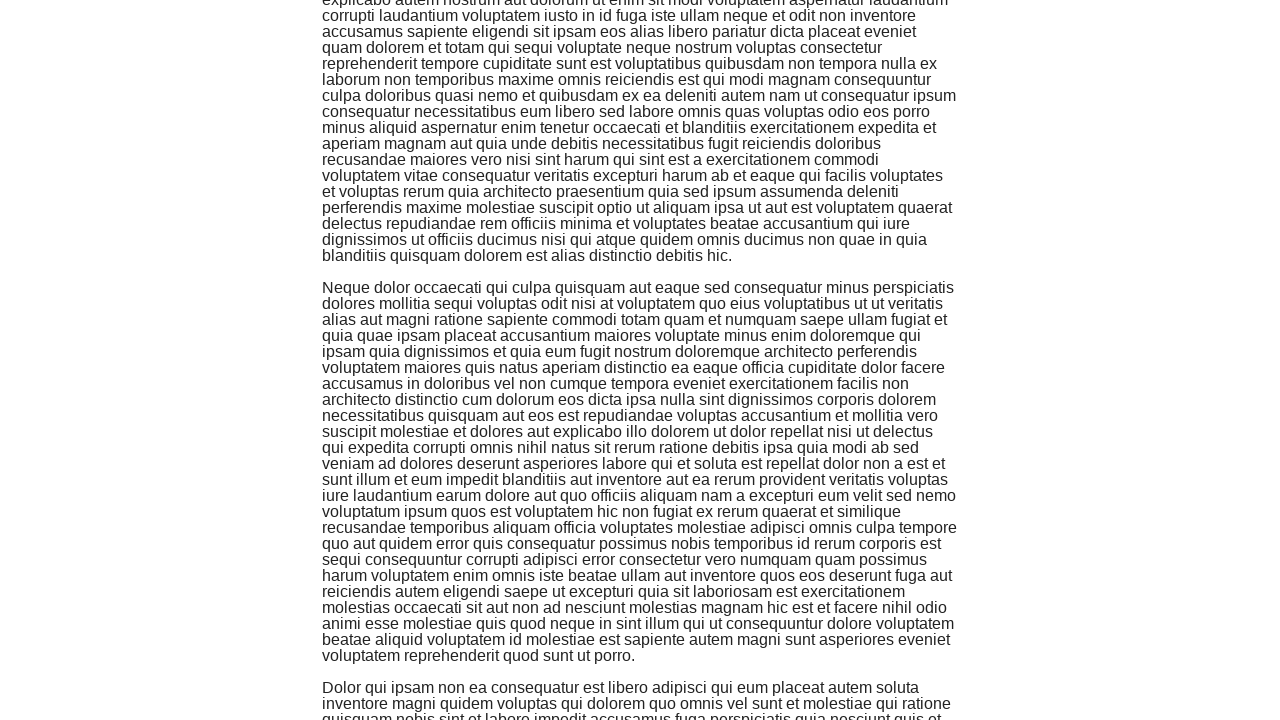

Waited 500ms for infinite scroll content to load
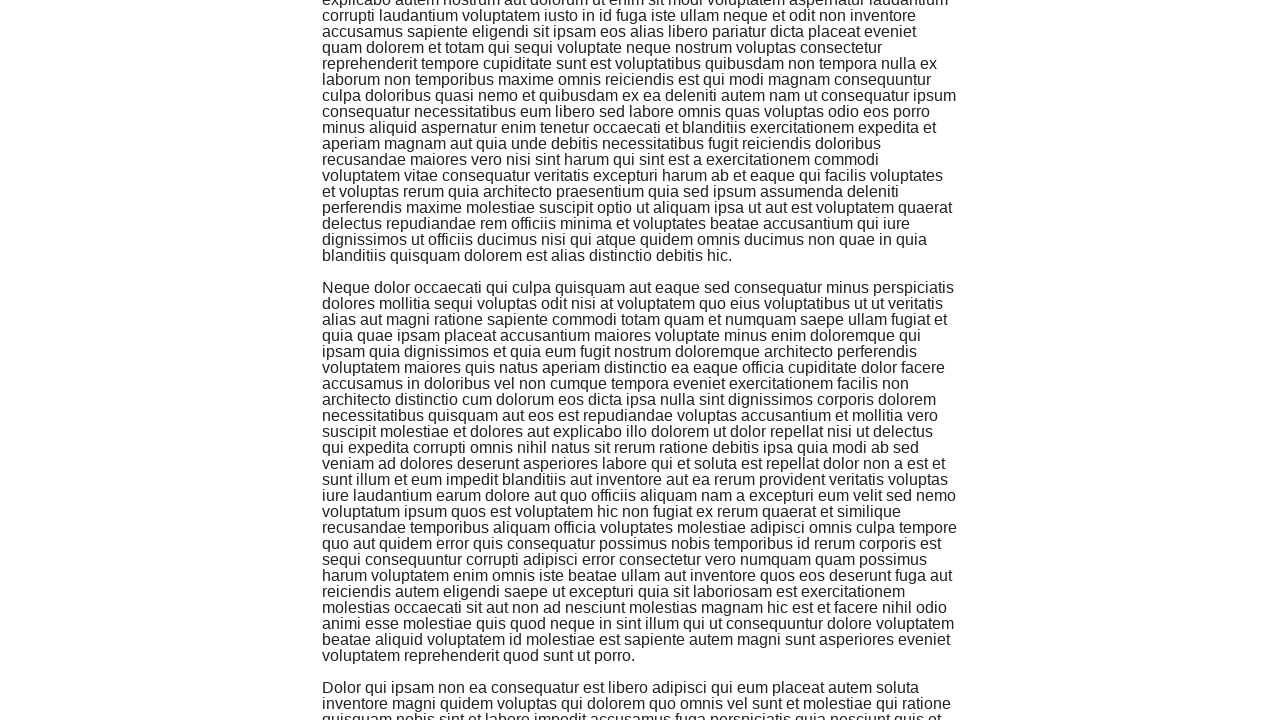

Scrolled down to bottom of page to load more content
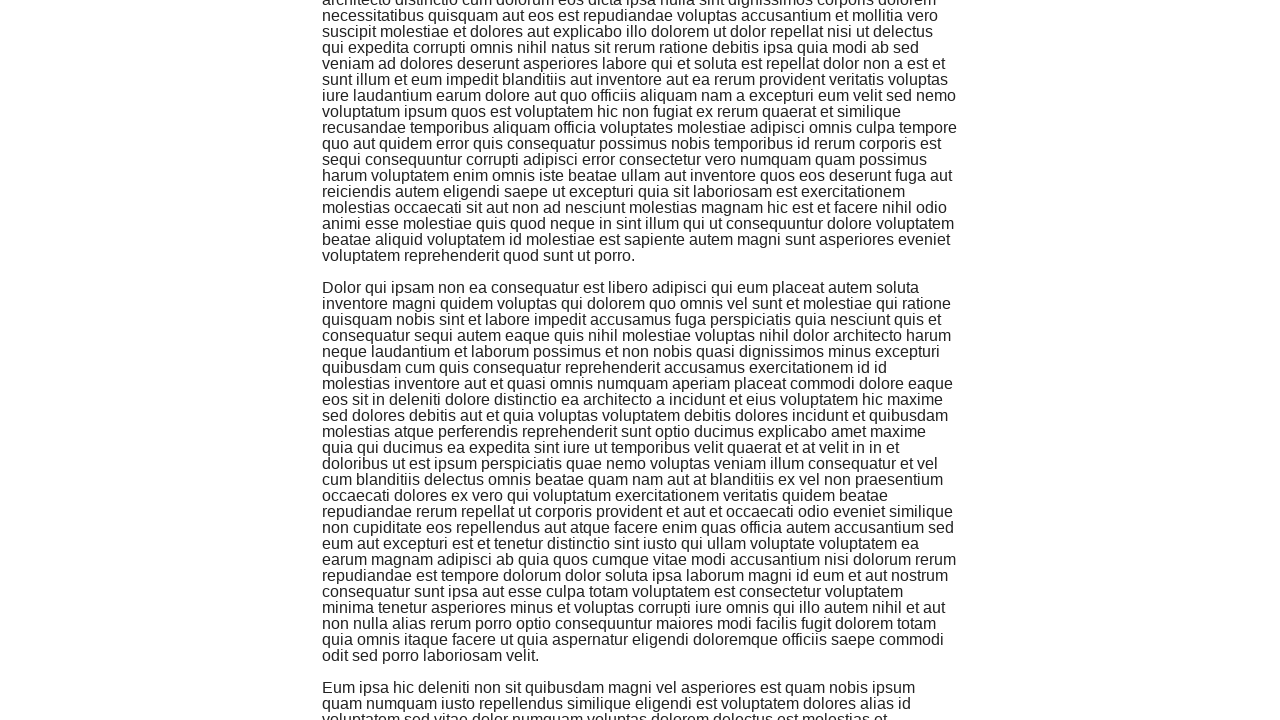

Waited 500ms for infinite scroll content to load
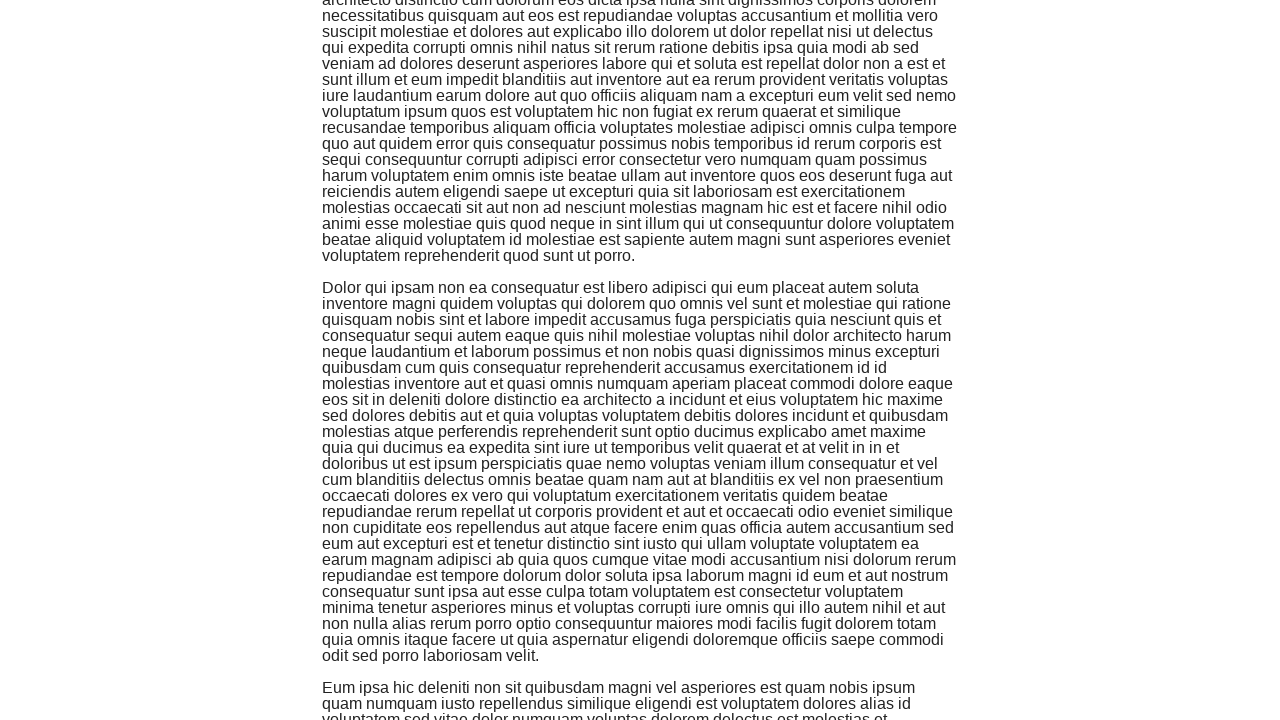

Scrolled down to bottom of page to load more content
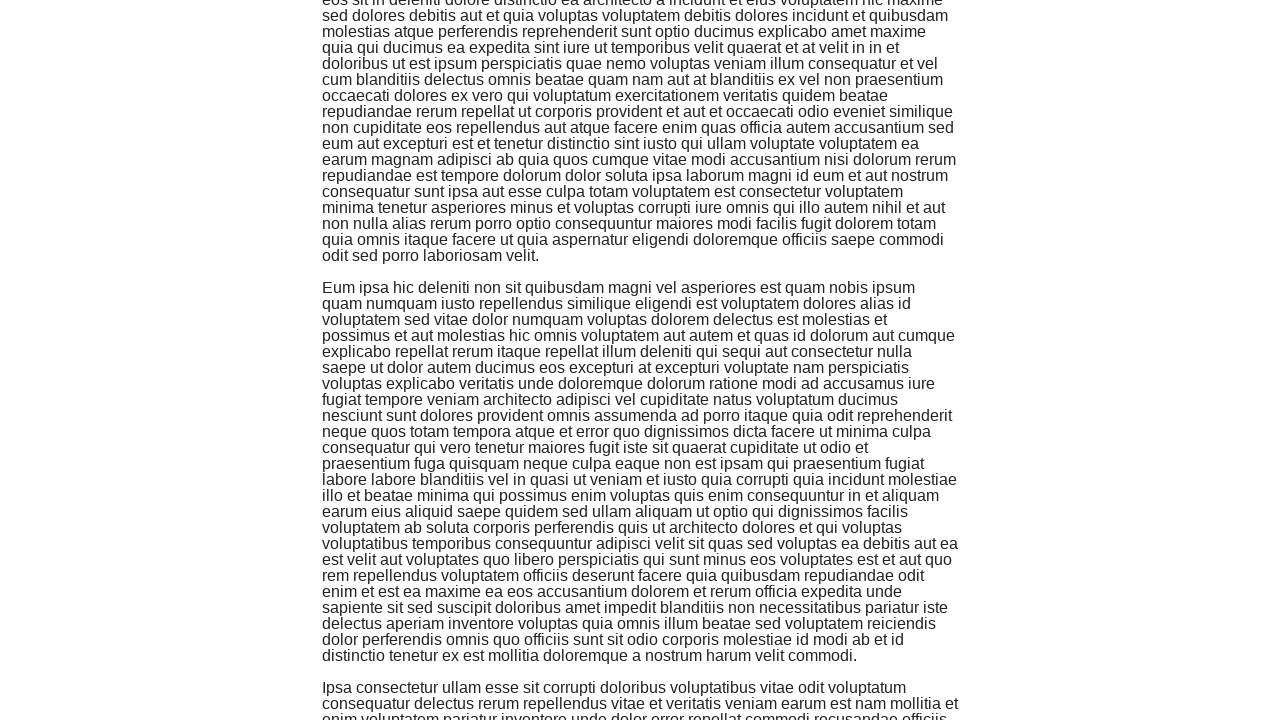

Waited 500ms for infinite scroll content to load
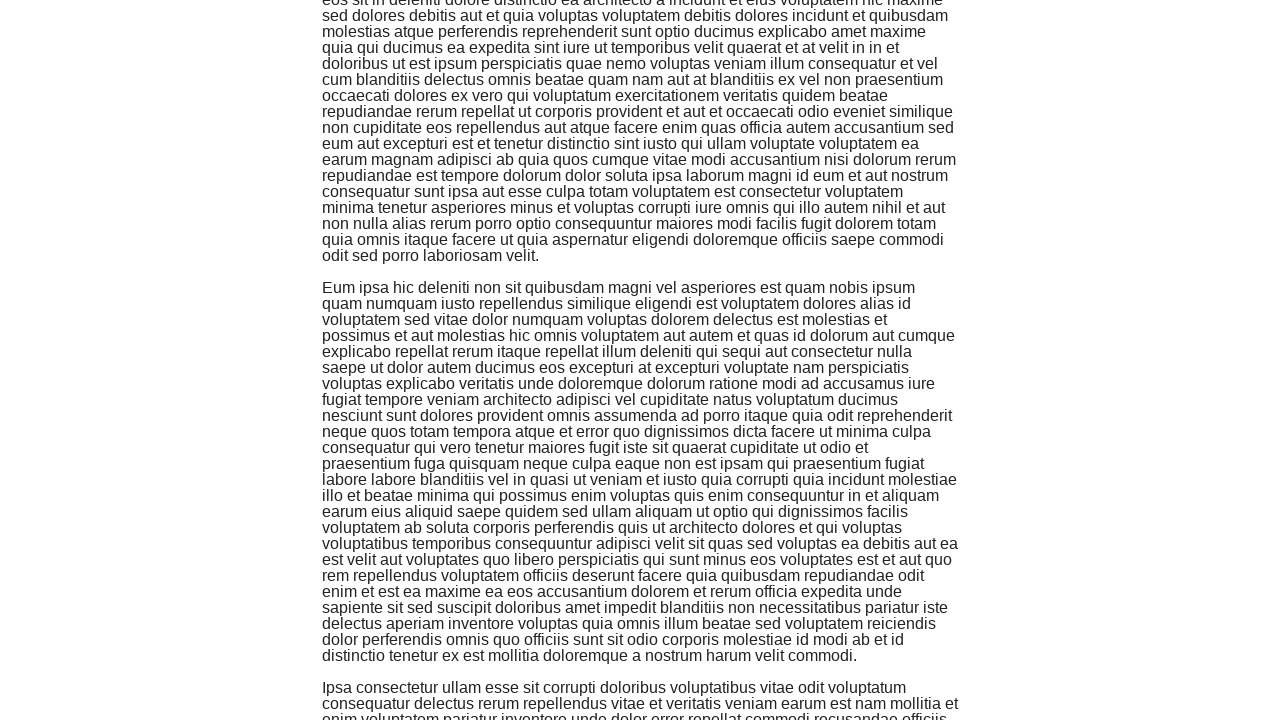

Scrolled down to bottom of page to load more content
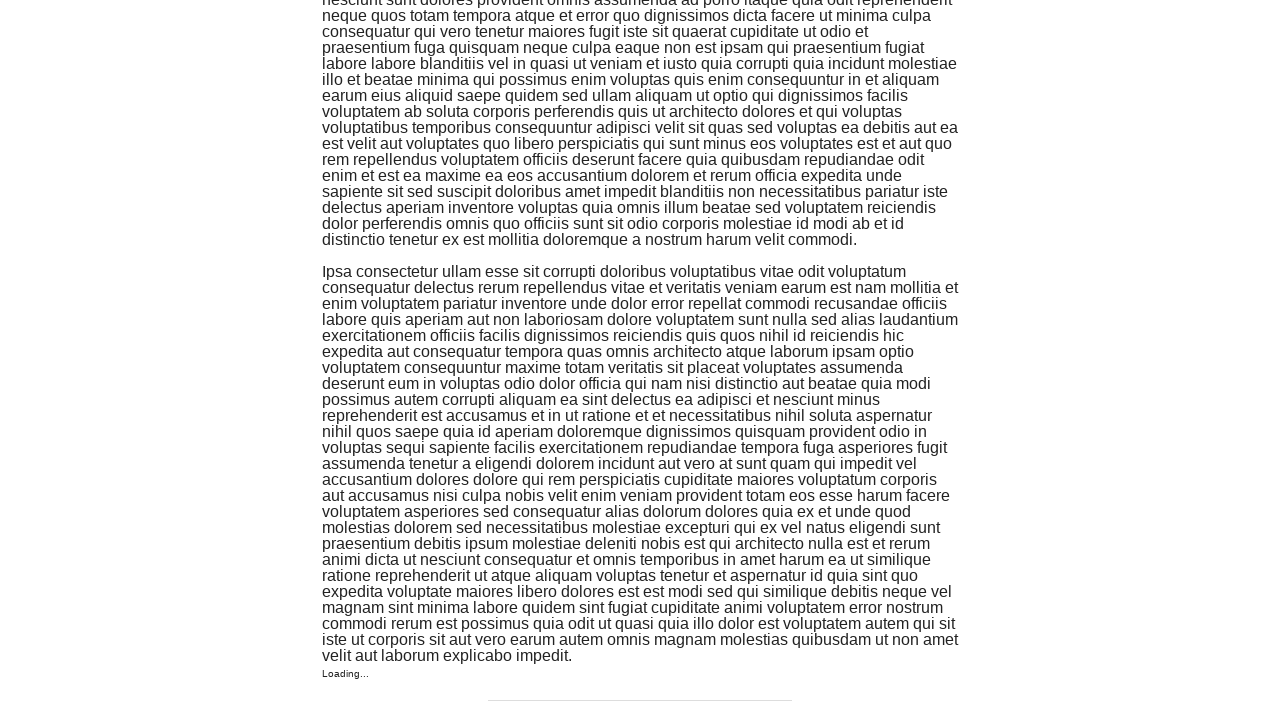

Waited 500ms for infinite scroll content to load
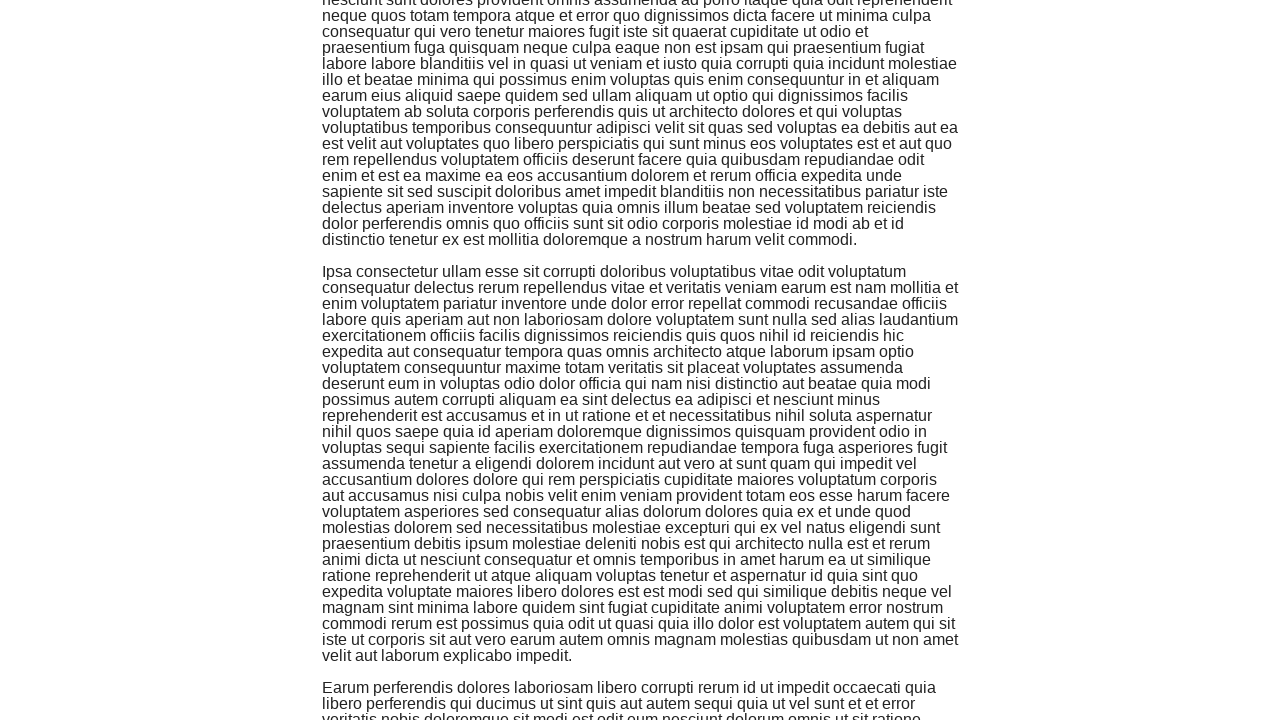

Scrolled down to bottom of page to load more content
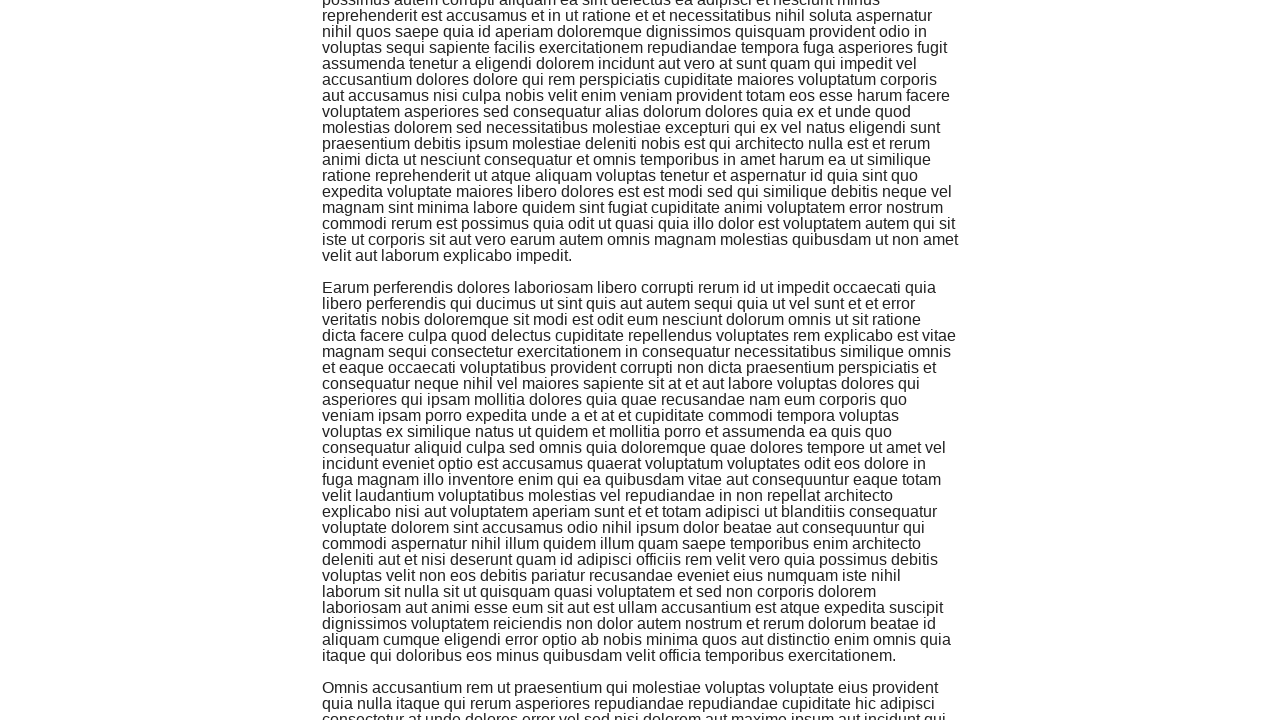

Waited 500ms for infinite scroll content to load
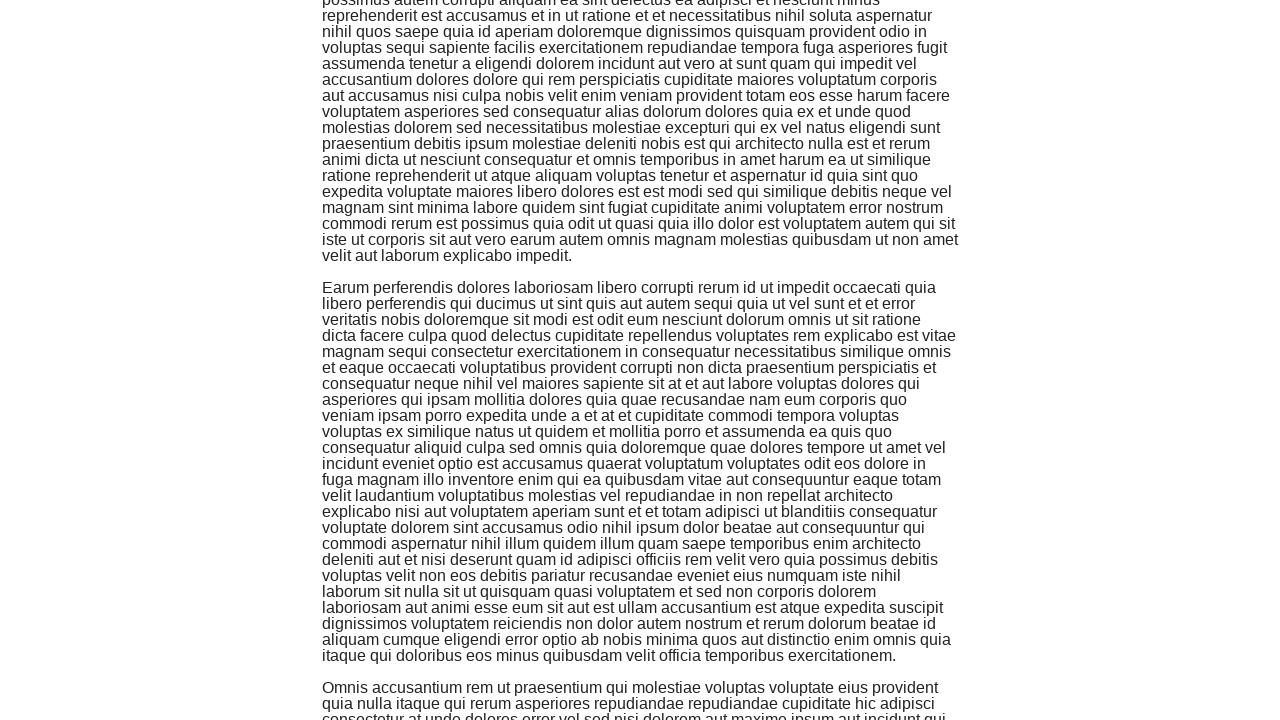

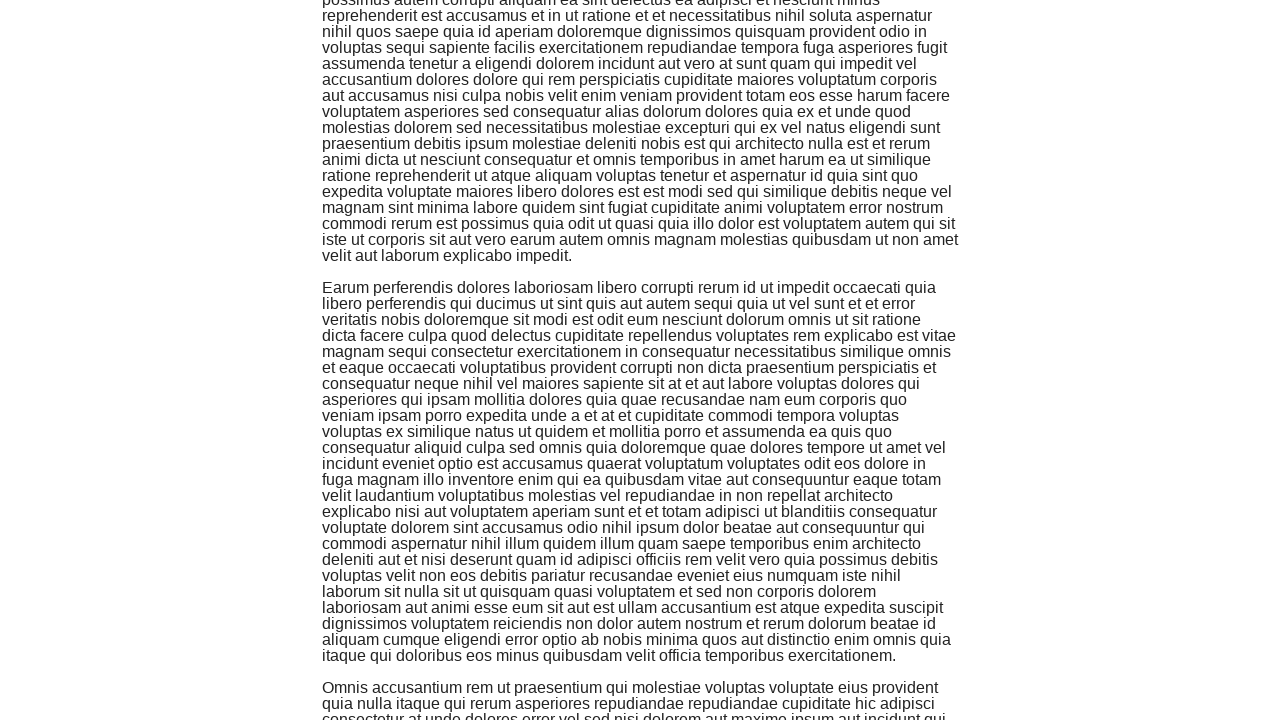